Tests the FAQ accordion functionality on a scooter rental website by clicking each question header and verifying that the corresponding answer panel becomes visible with the expected text content.

Starting URL: https://qa-scooter.praktikum-services.ru/

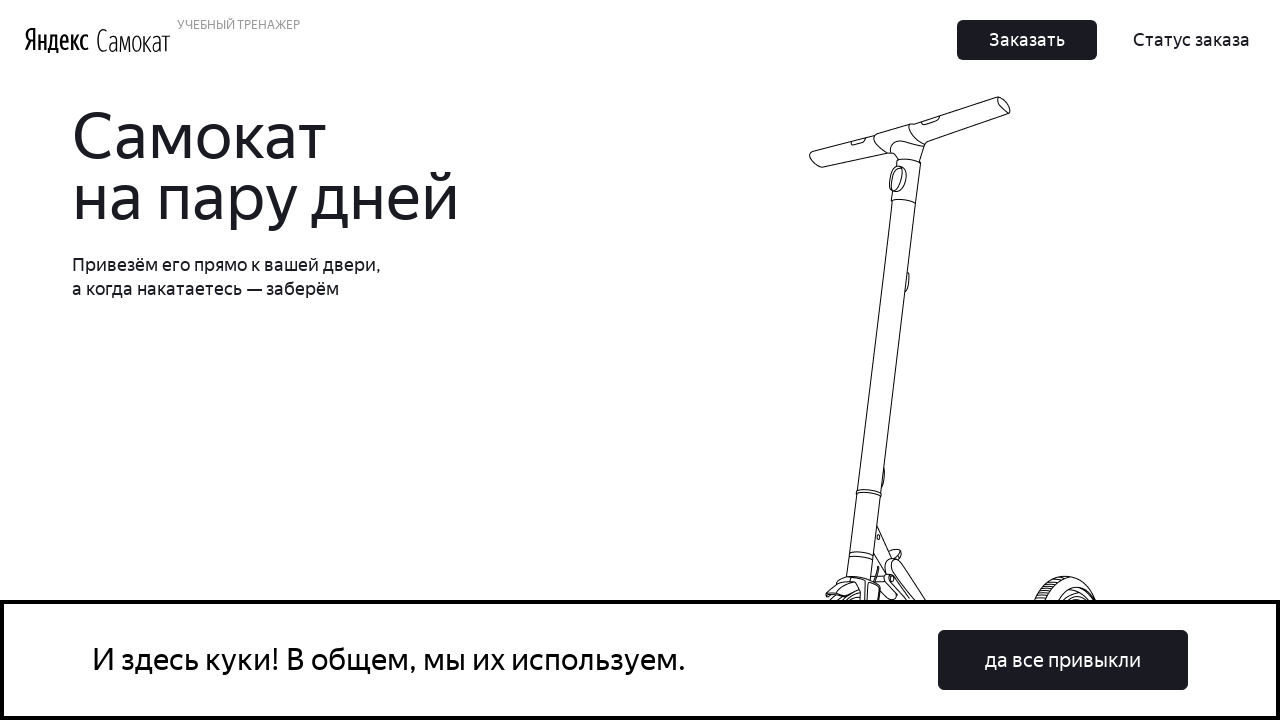

Accordion section loaded - accordion heading selector is available
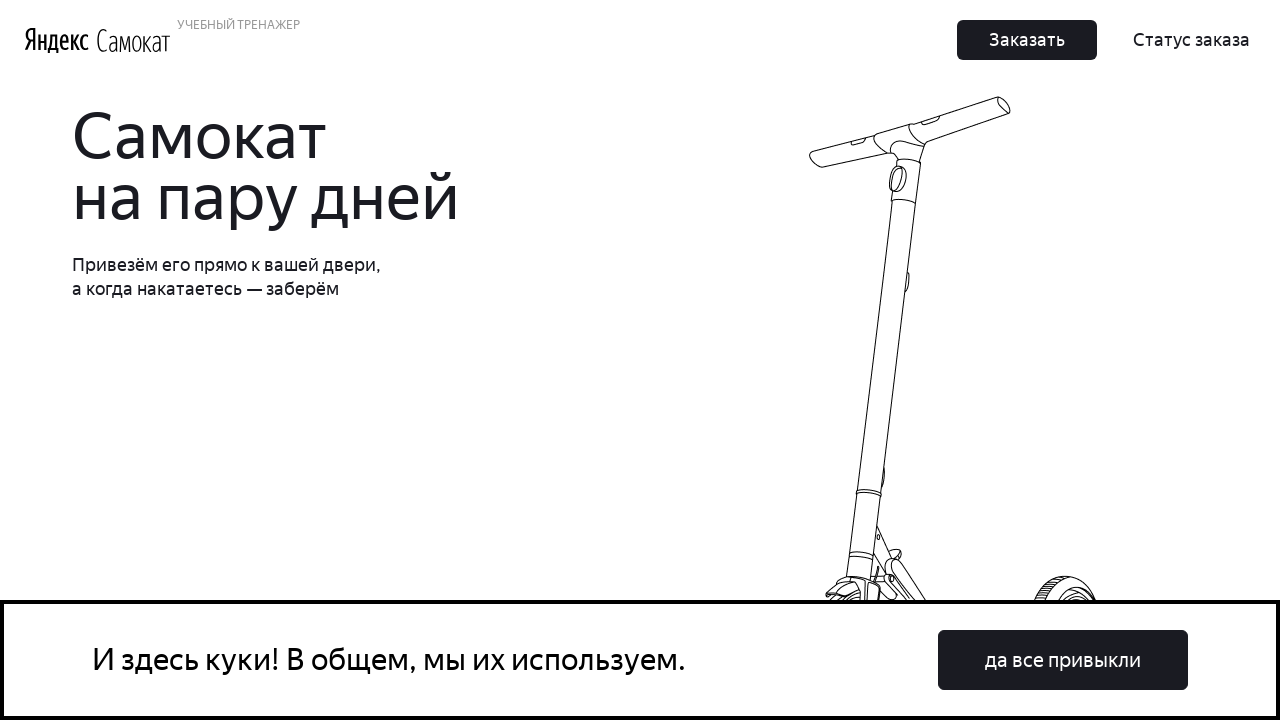

Located all accordion question headers
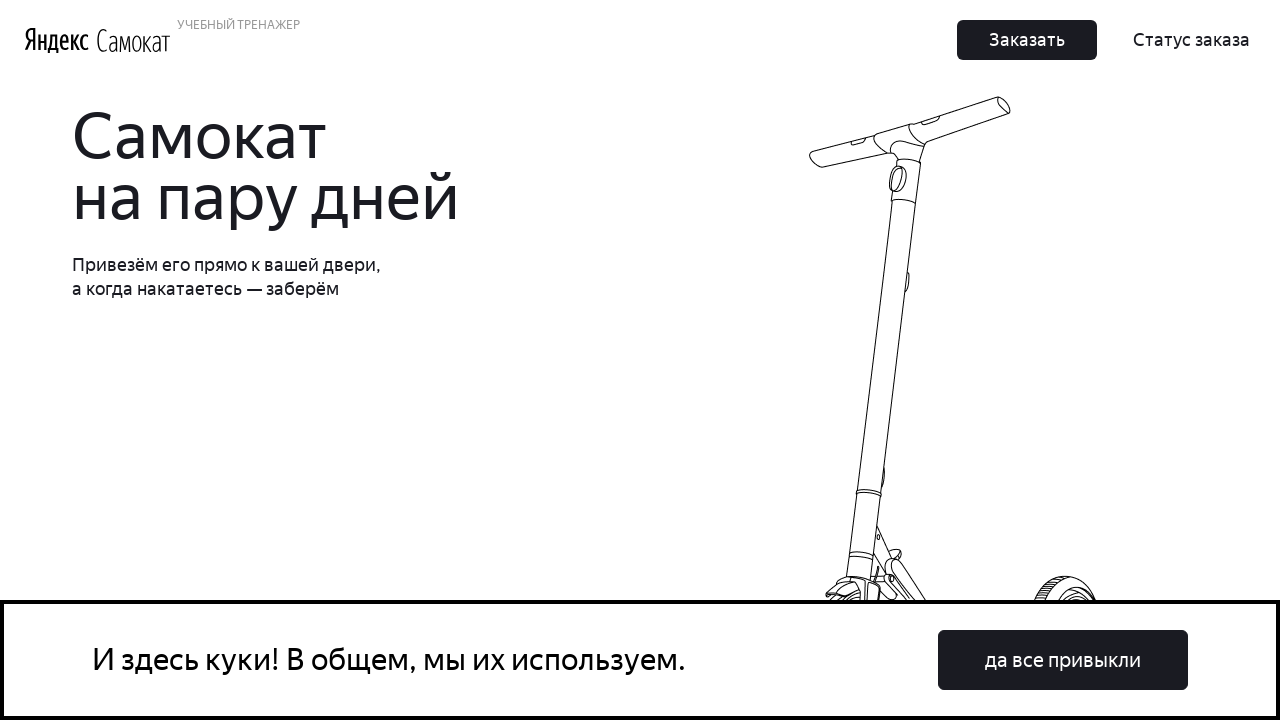

Located all accordion answer panels
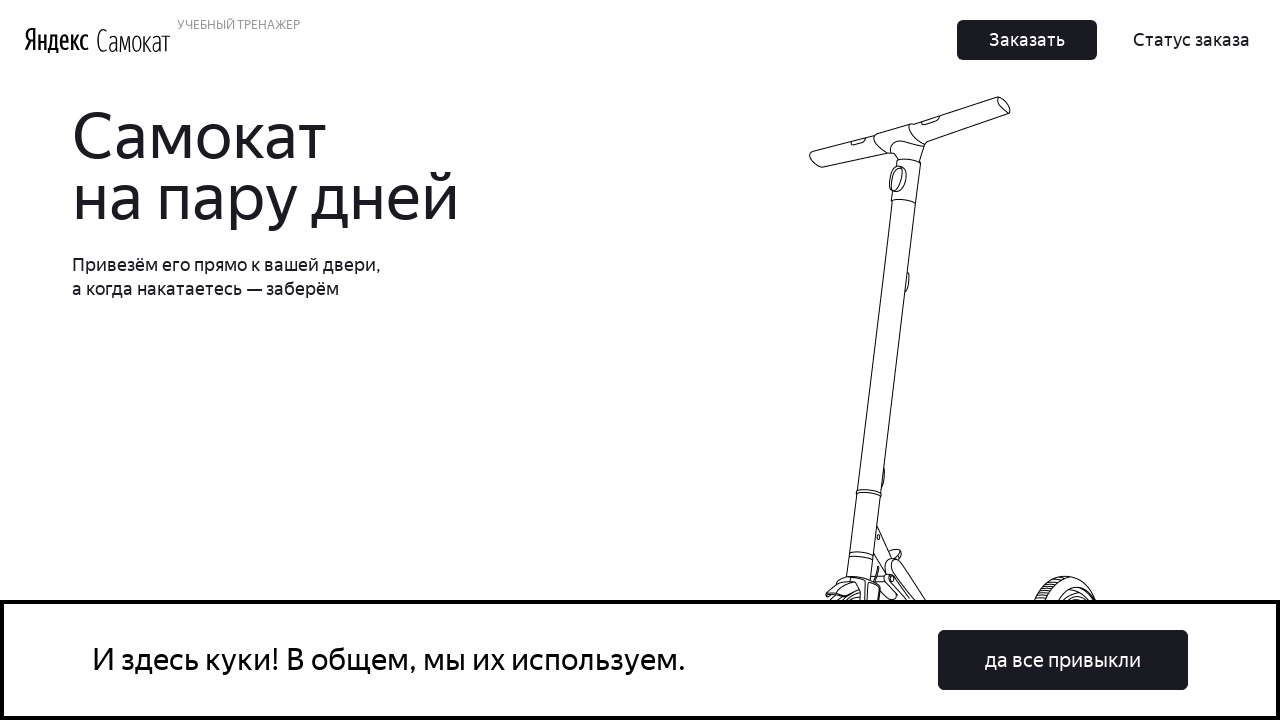

Accordion contains 8 questions
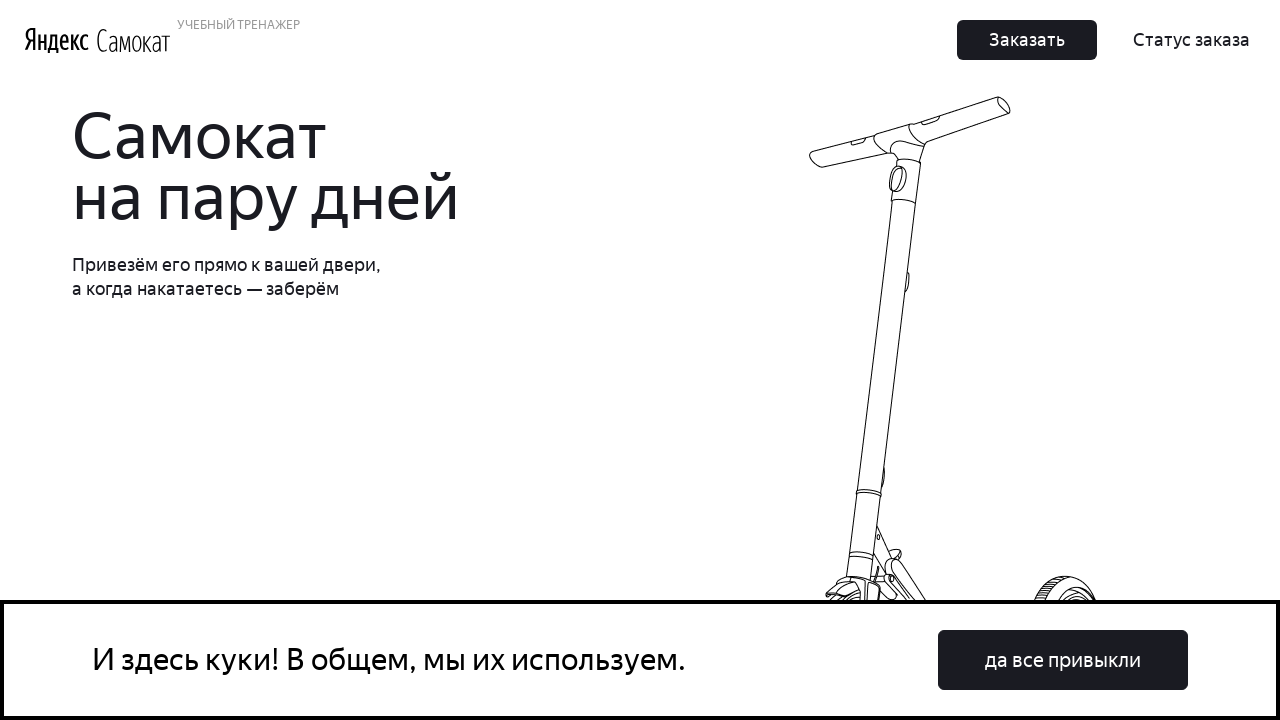

Scrolled to question 1
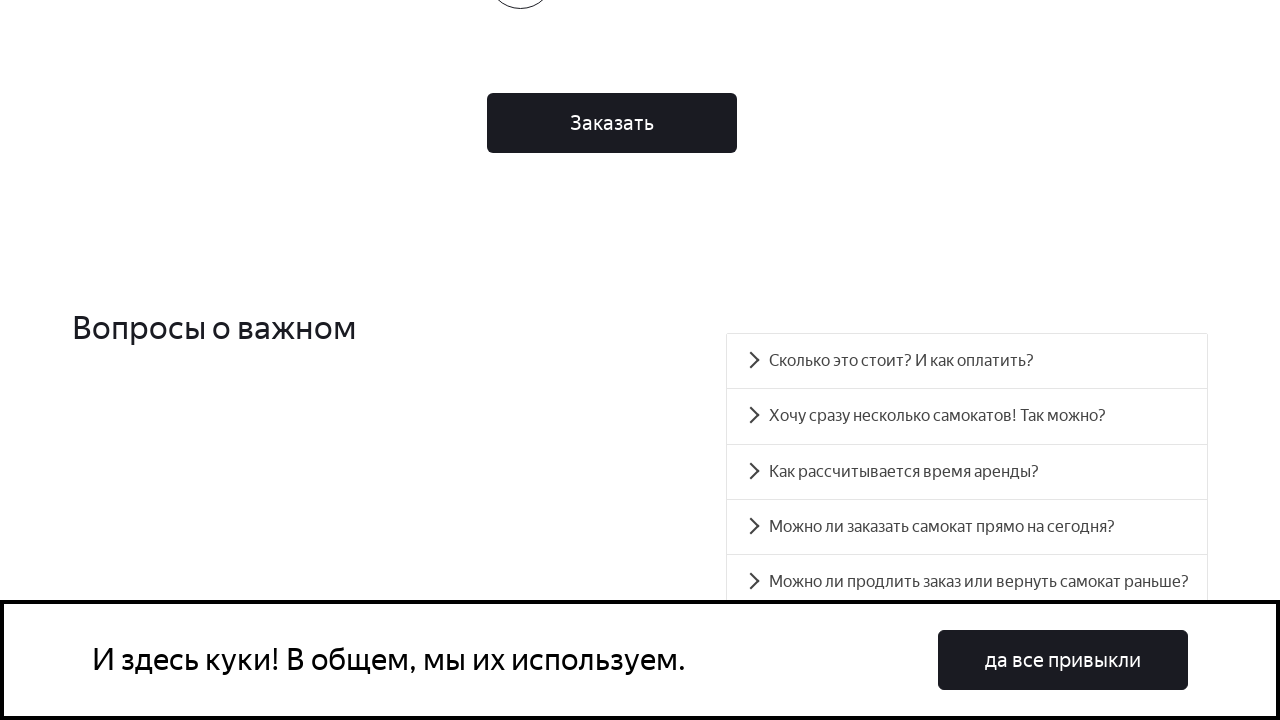

Question 1 header is visible
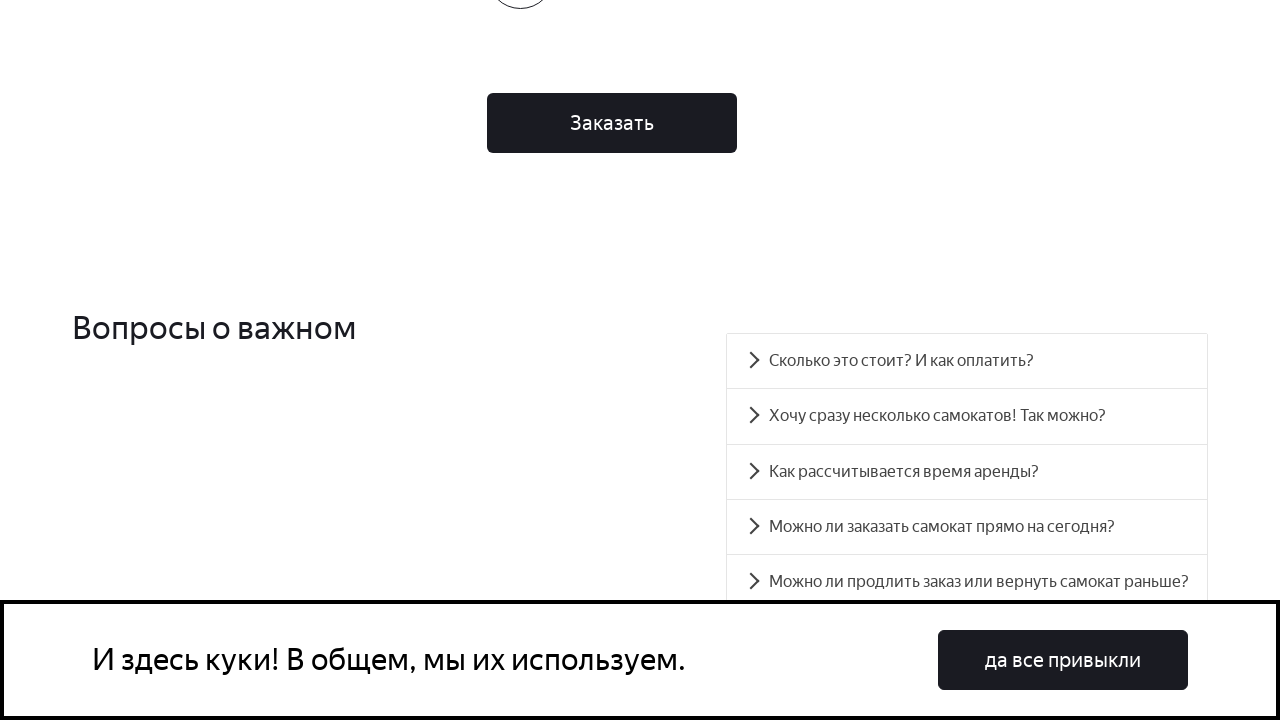

Clicked on question 1 header at (967, 361) on .accordion__heading >> nth=0
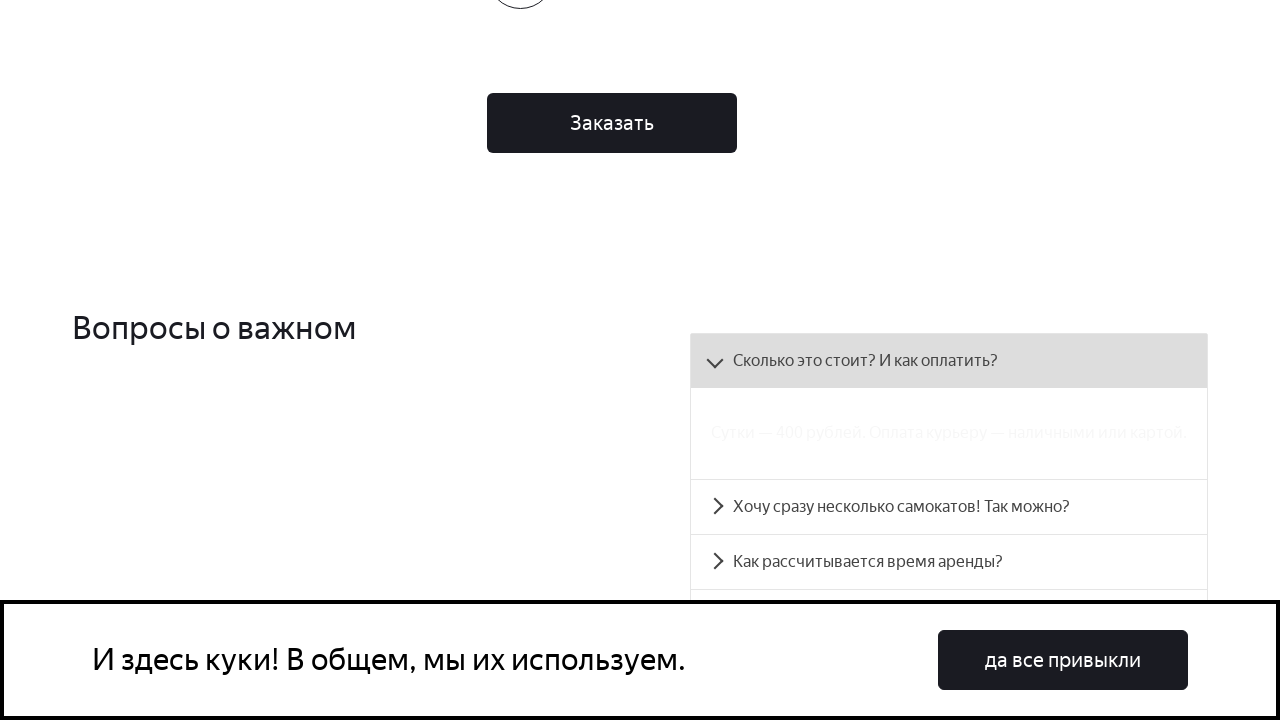

Answer panel for question 1 became visible
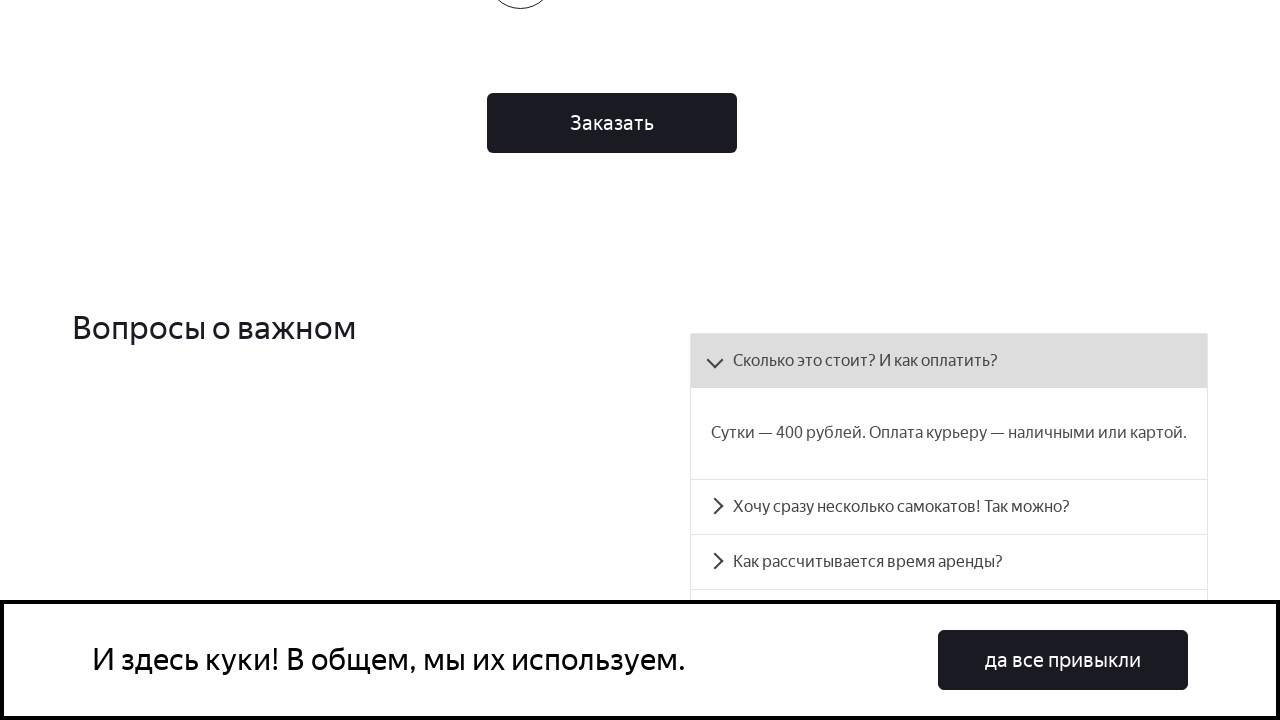

Verified answer text for question 1 matches expected content
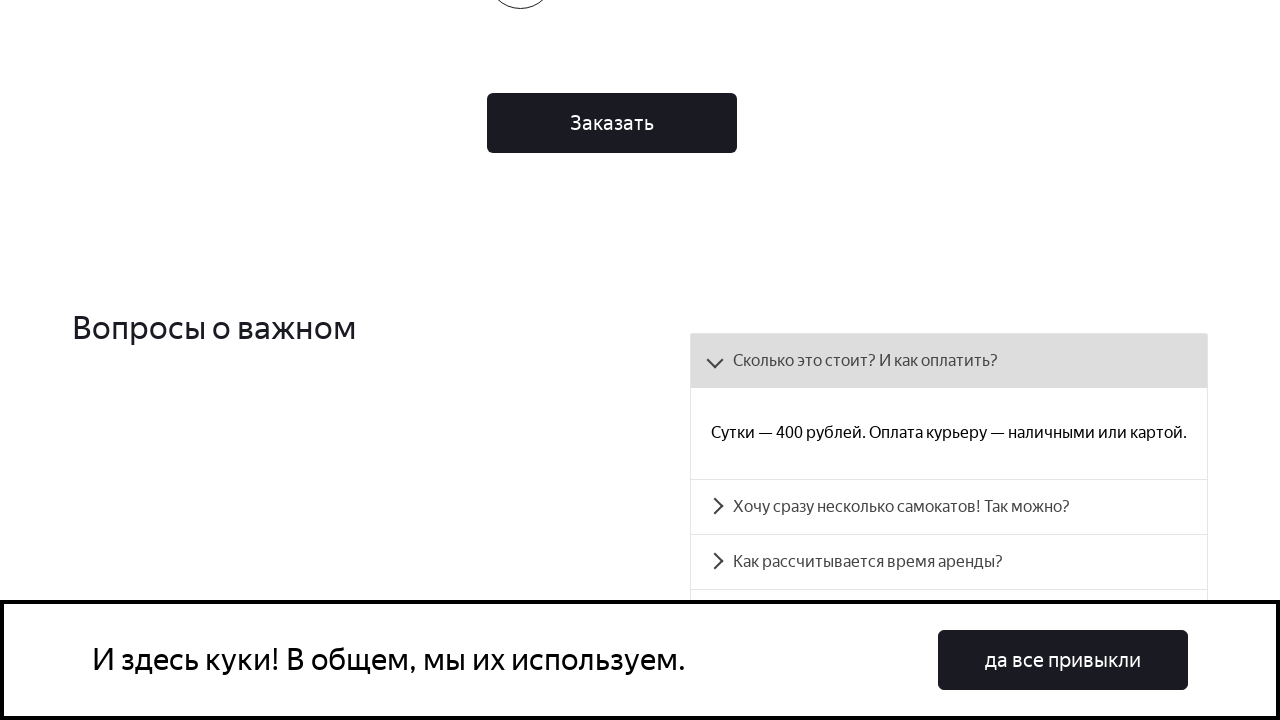

Scrolled to question 2
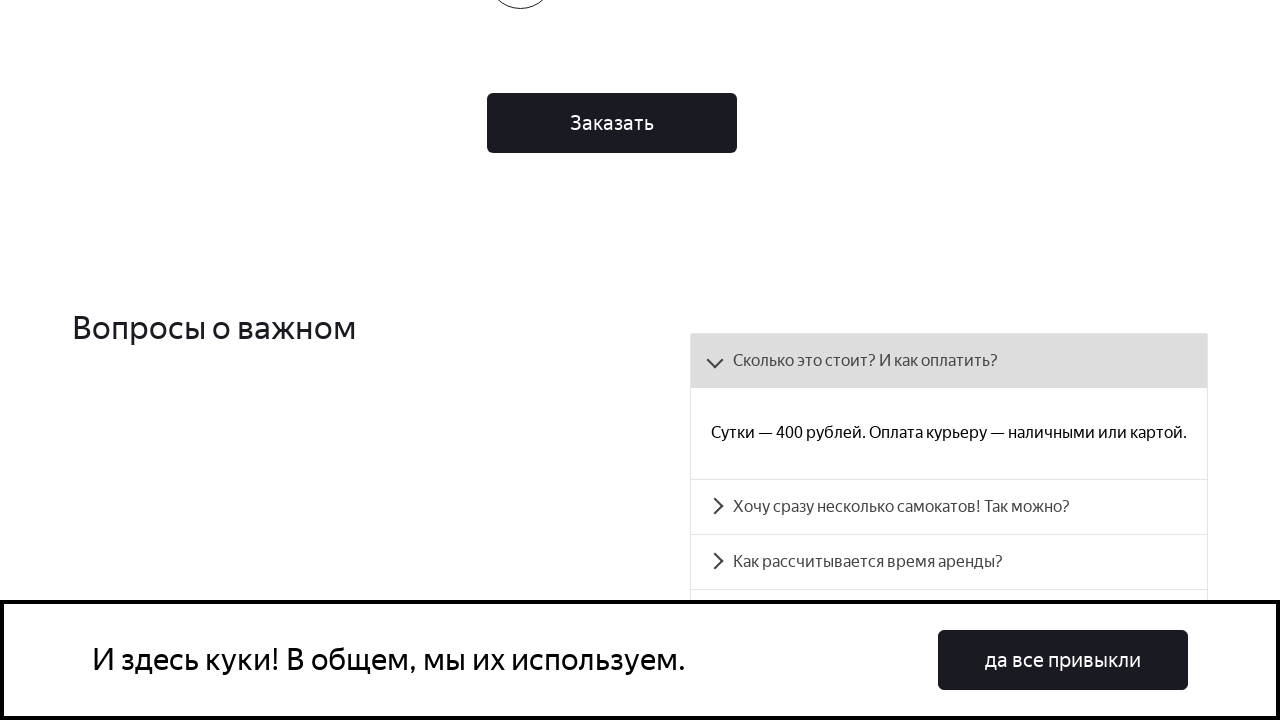

Question 2 header is visible
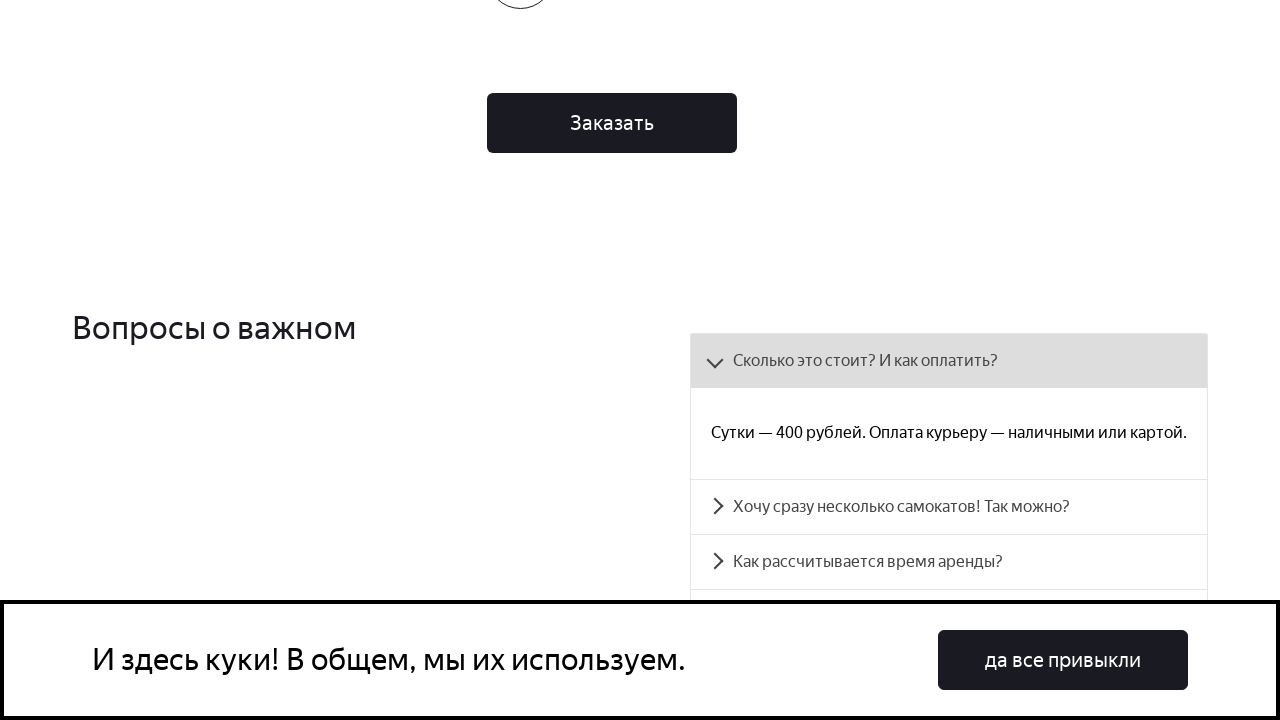

Clicked on question 2 header at (949, 507) on .accordion__heading >> nth=1
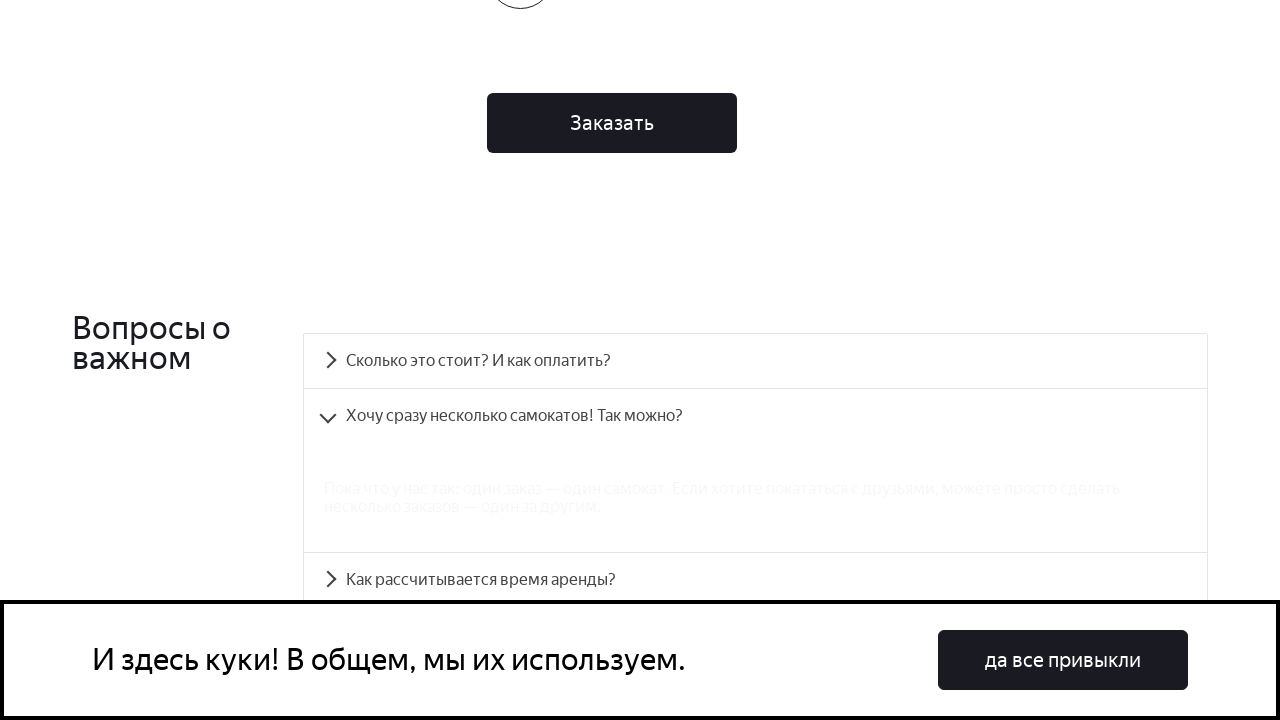

Answer panel for question 2 became visible
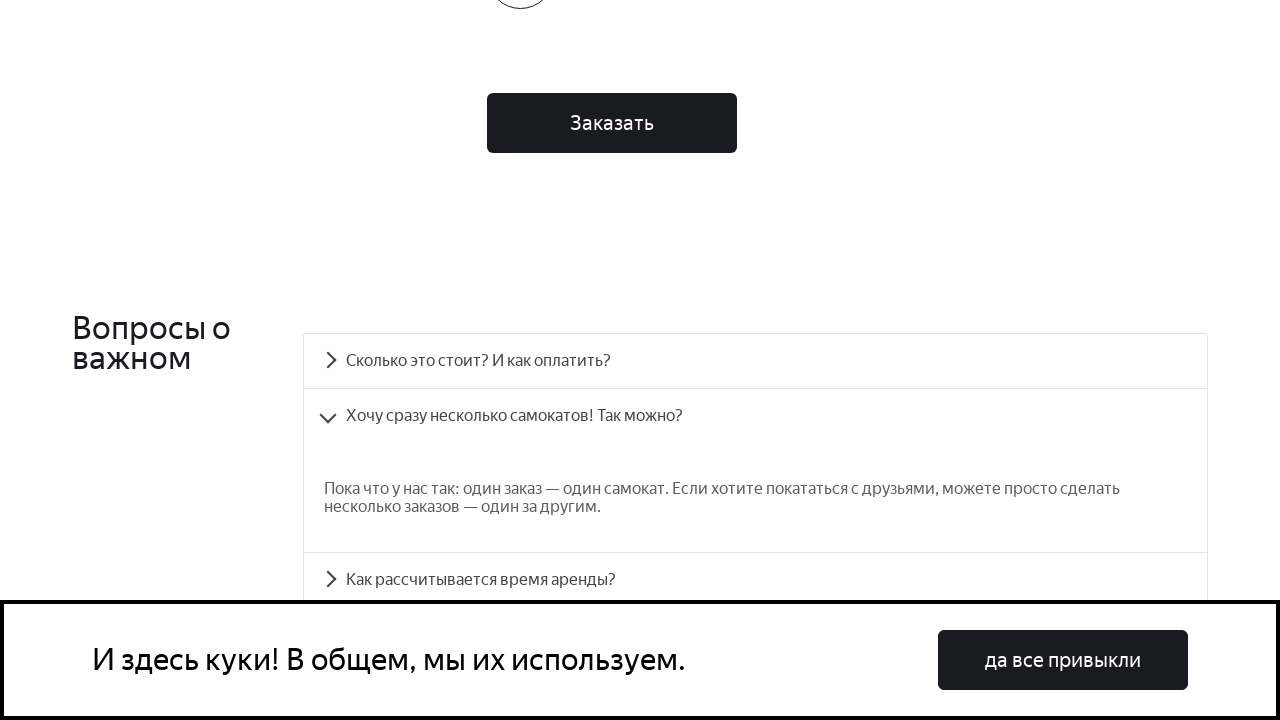

Verified answer text for question 2 matches expected content
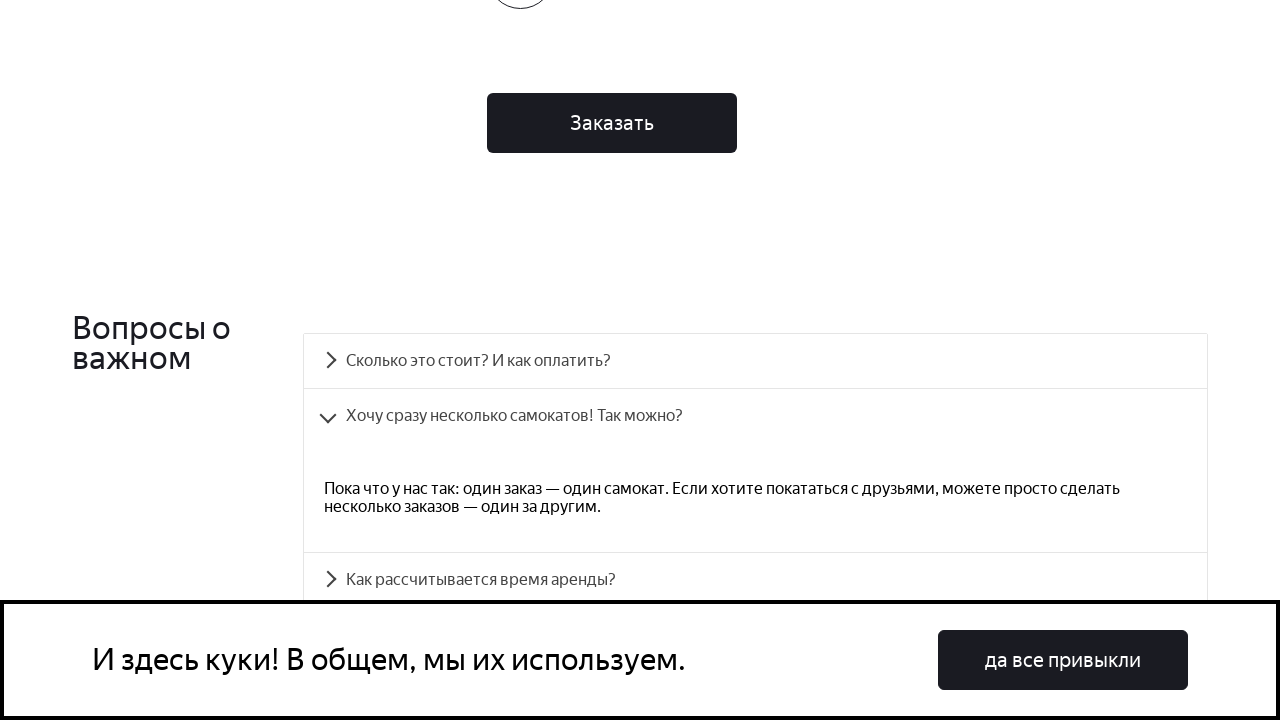

Scrolled to question 3
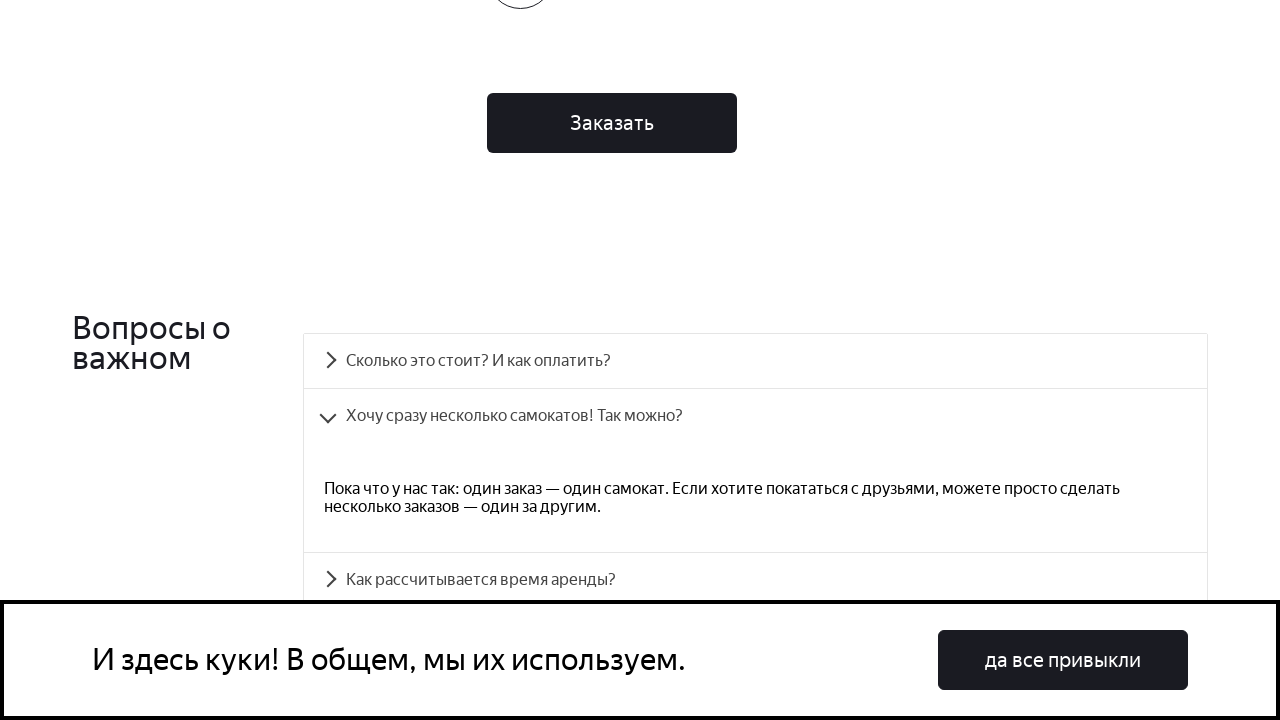

Question 3 header is visible
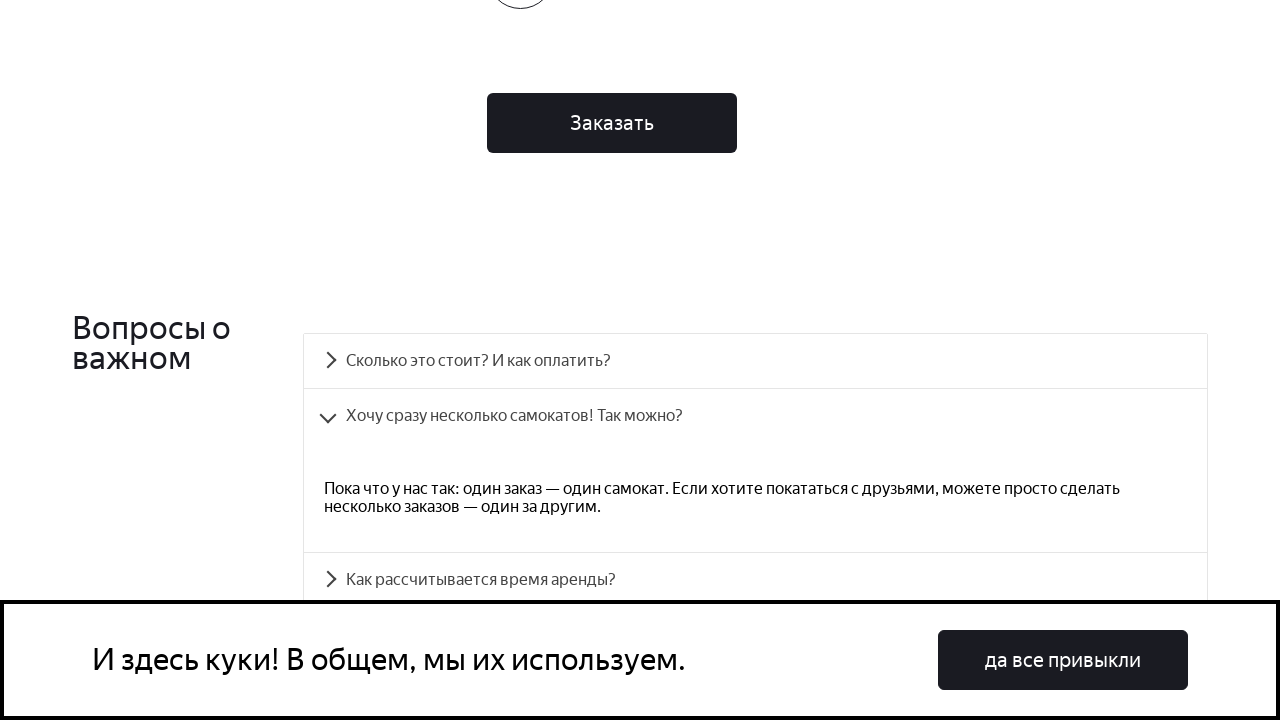

Clicked on question 3 header at (755, 580) on .accordion__heading >> nth=2
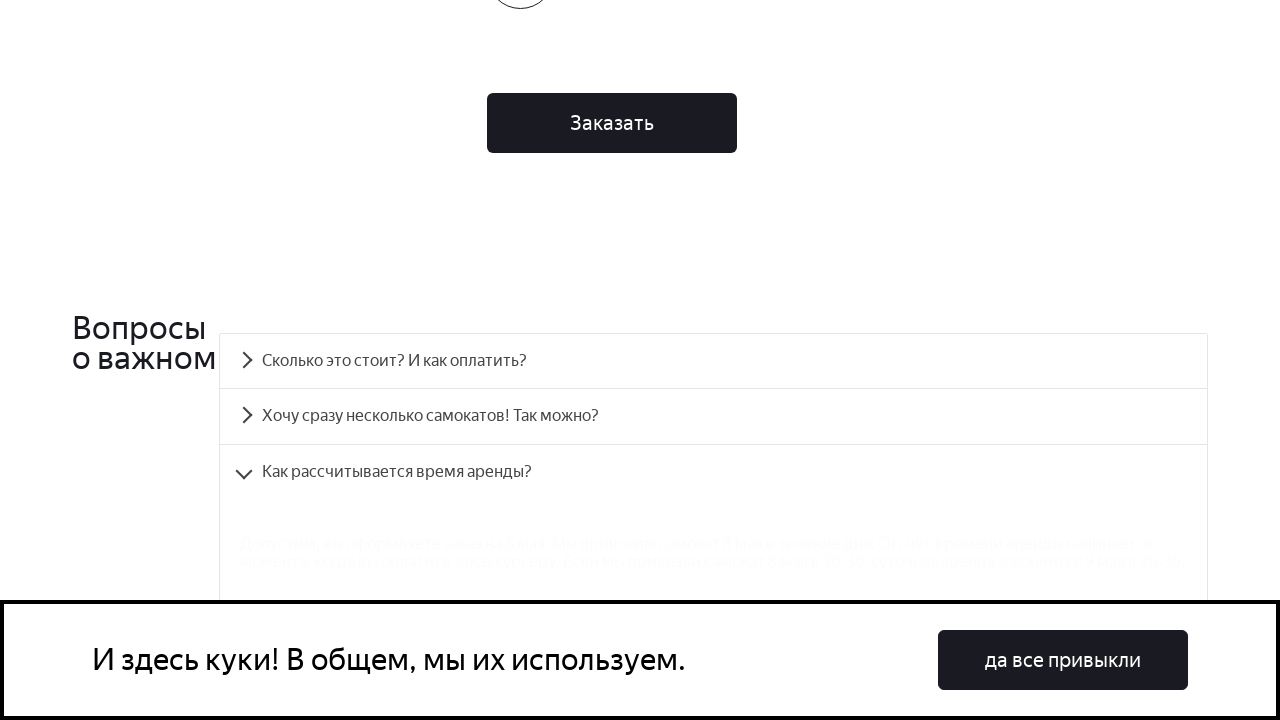

Answer panel for question 3 became visible
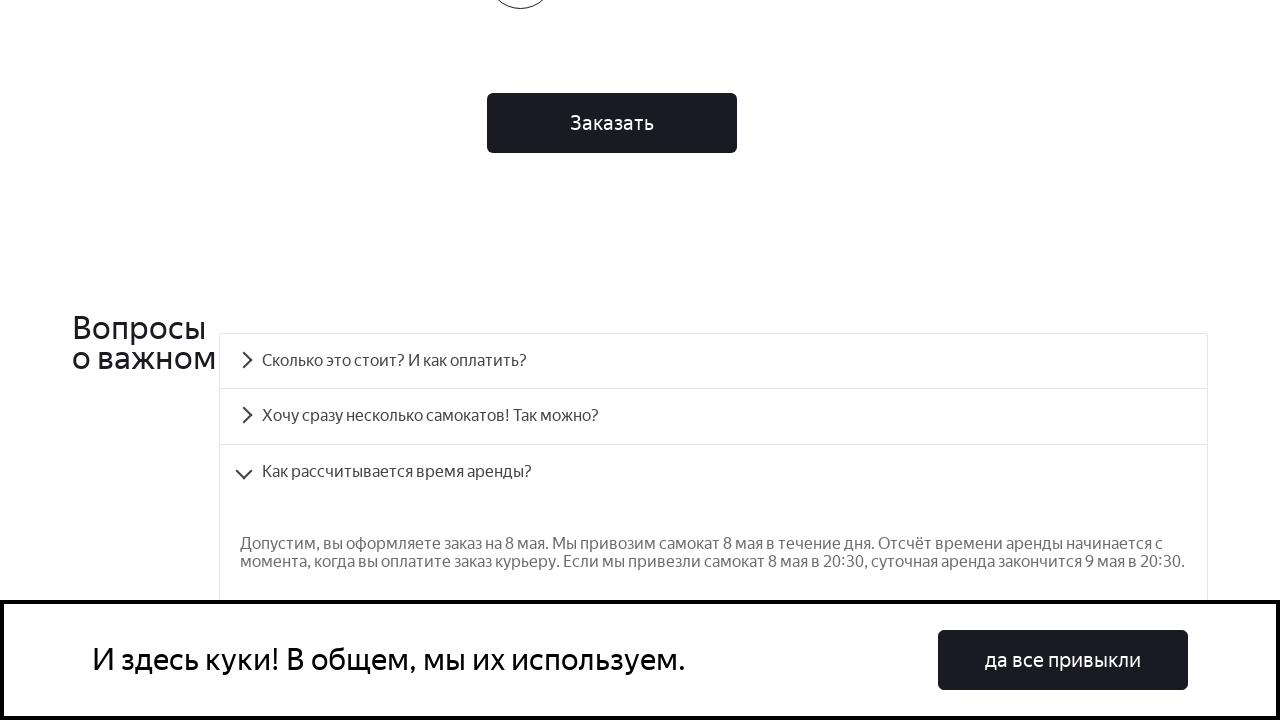

Verified answer text for question 3 matches expected content
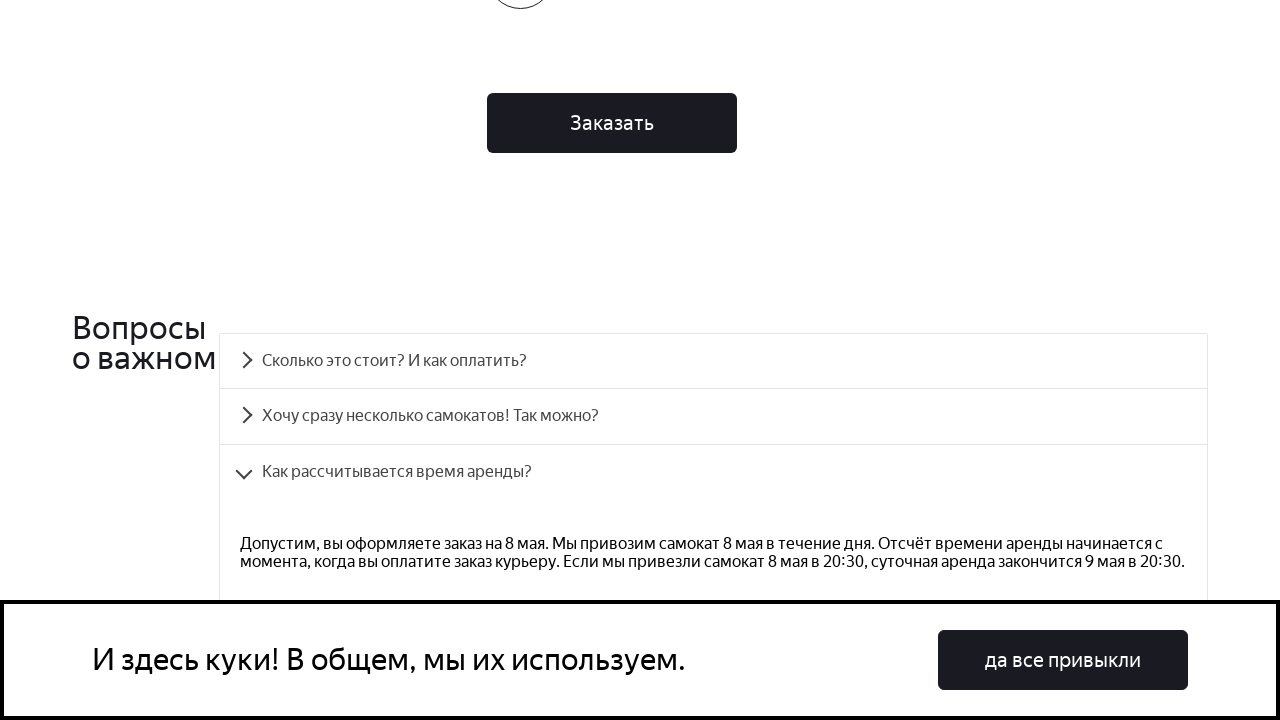

Scrolled to question 4
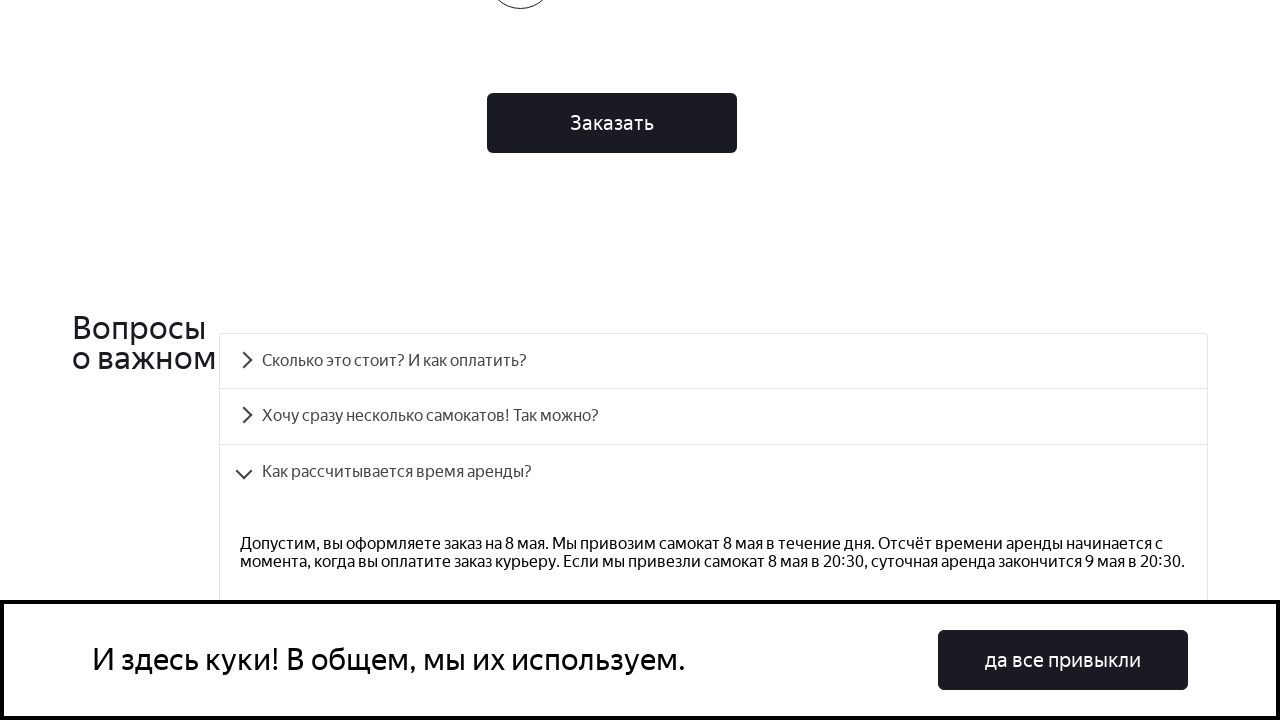

Question 4 header is visible
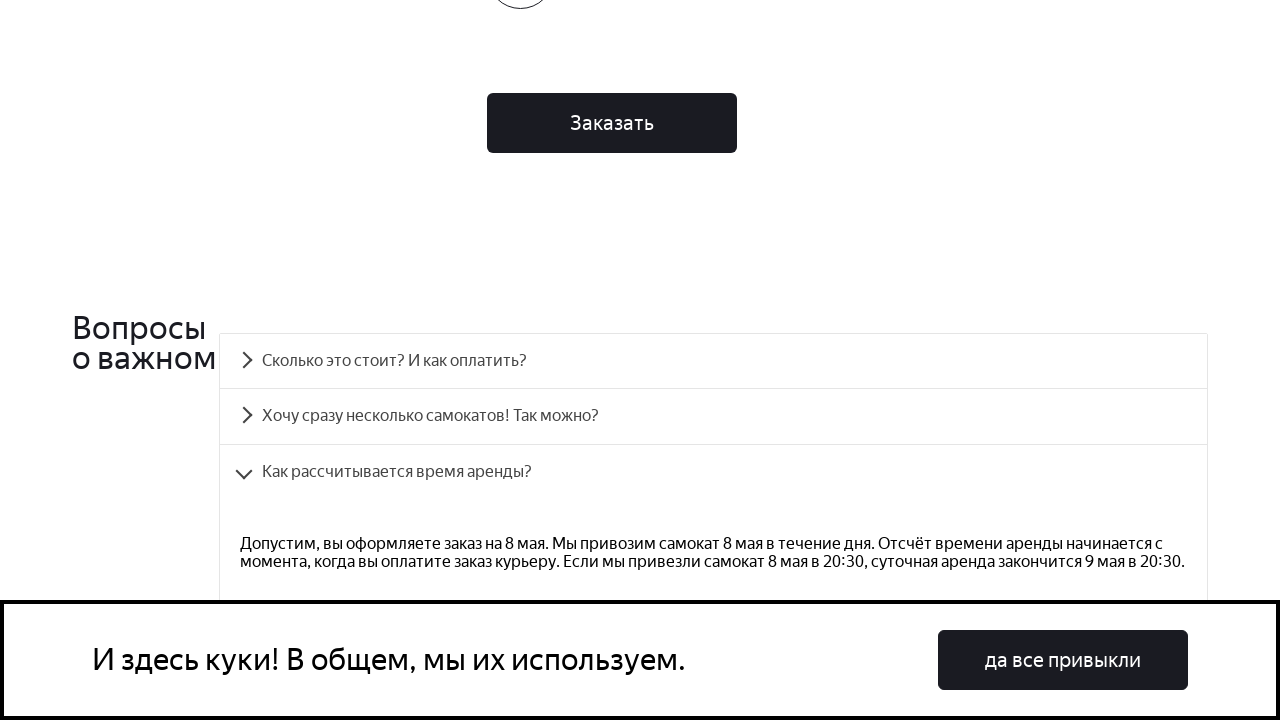

Clicked on question 4 header at (714, 361) on .accordion__heading >> nth=3
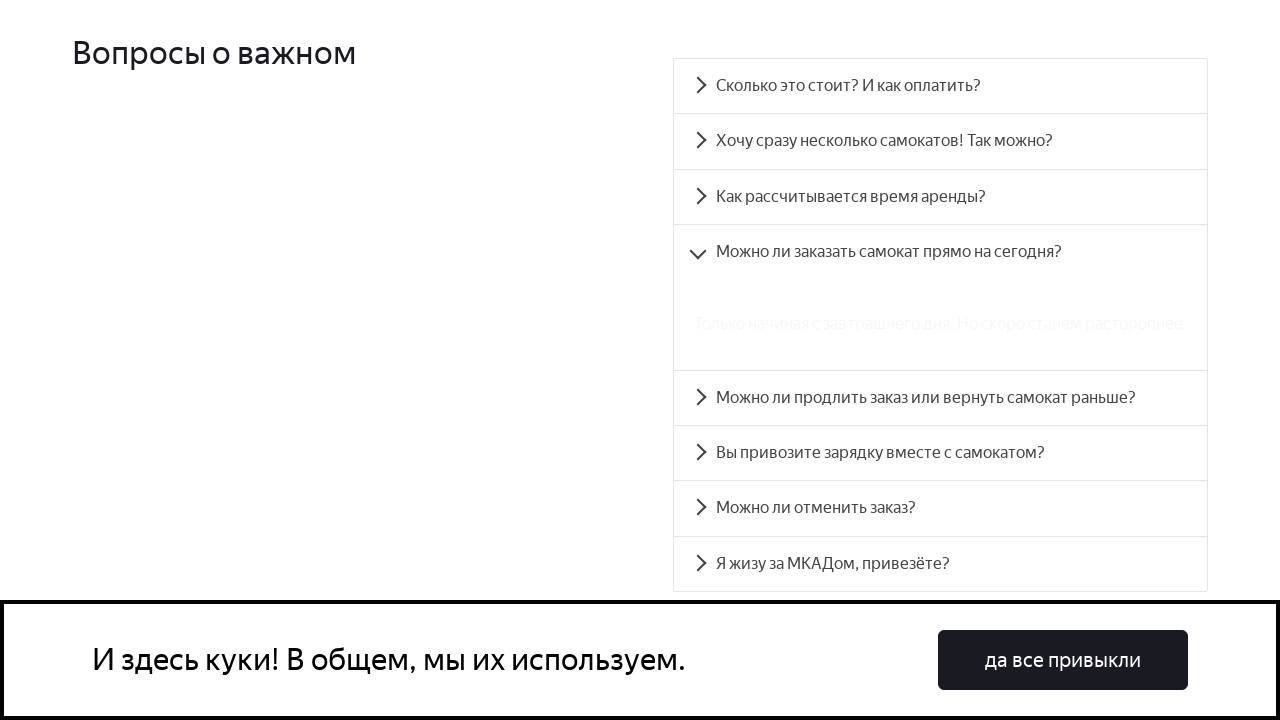

Answer panel for question 4 became visible
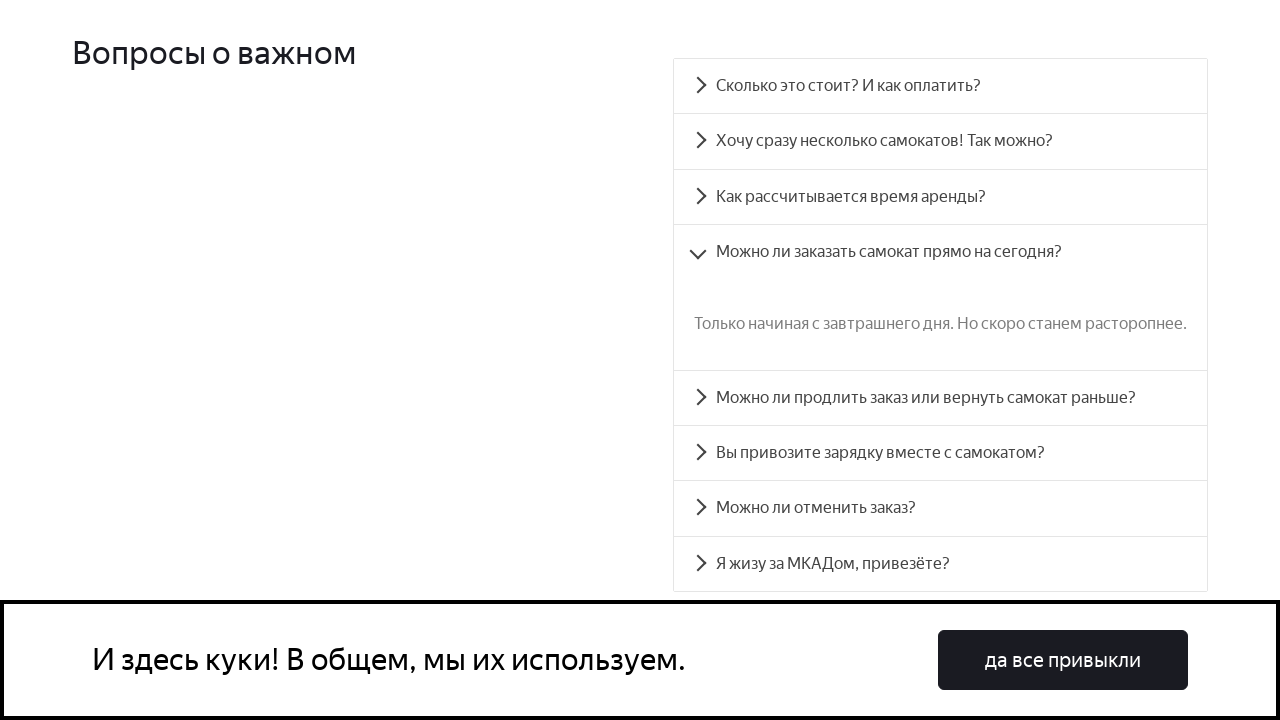

Verified answer text for question 4 matches expected content
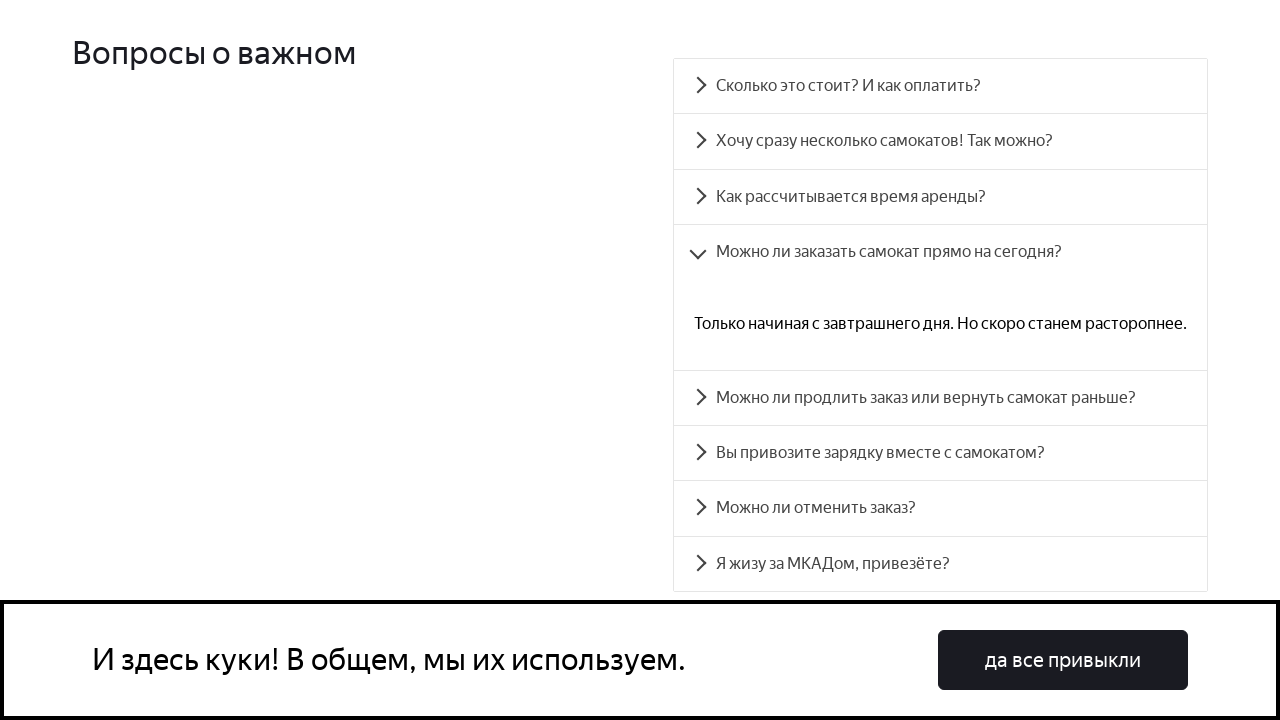

Scrolled to question 5
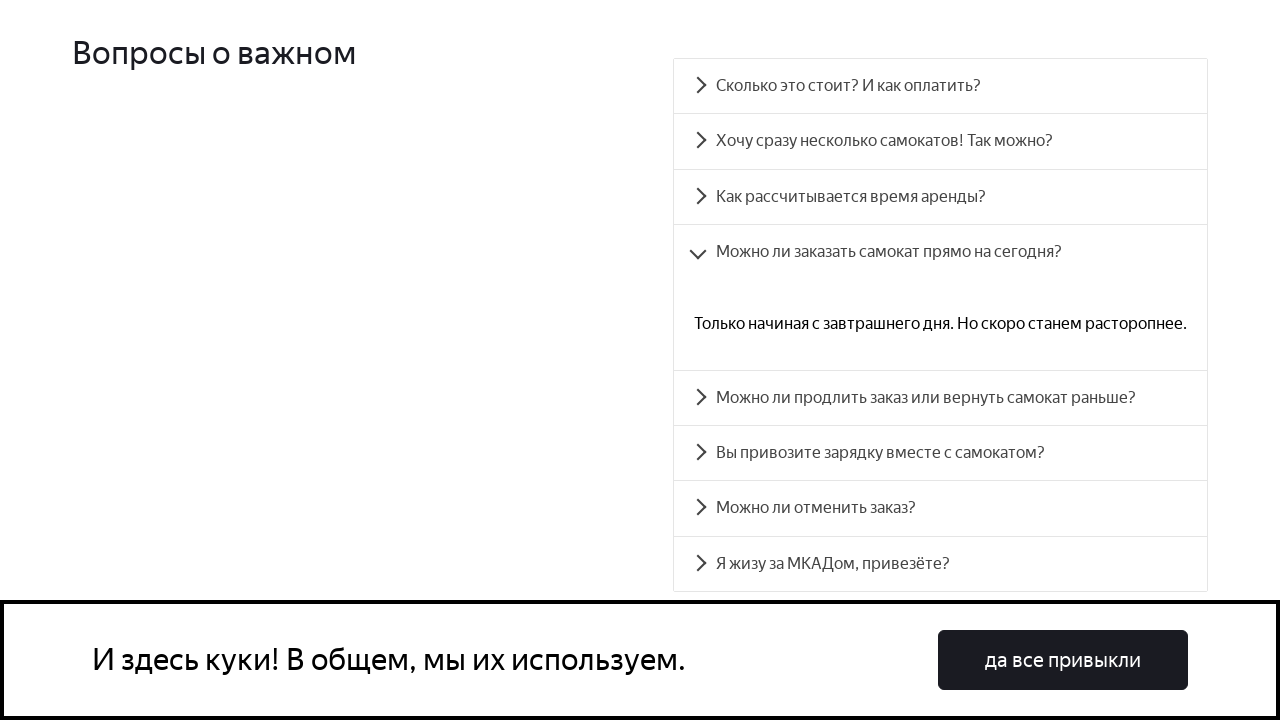

Question 5 header is visible
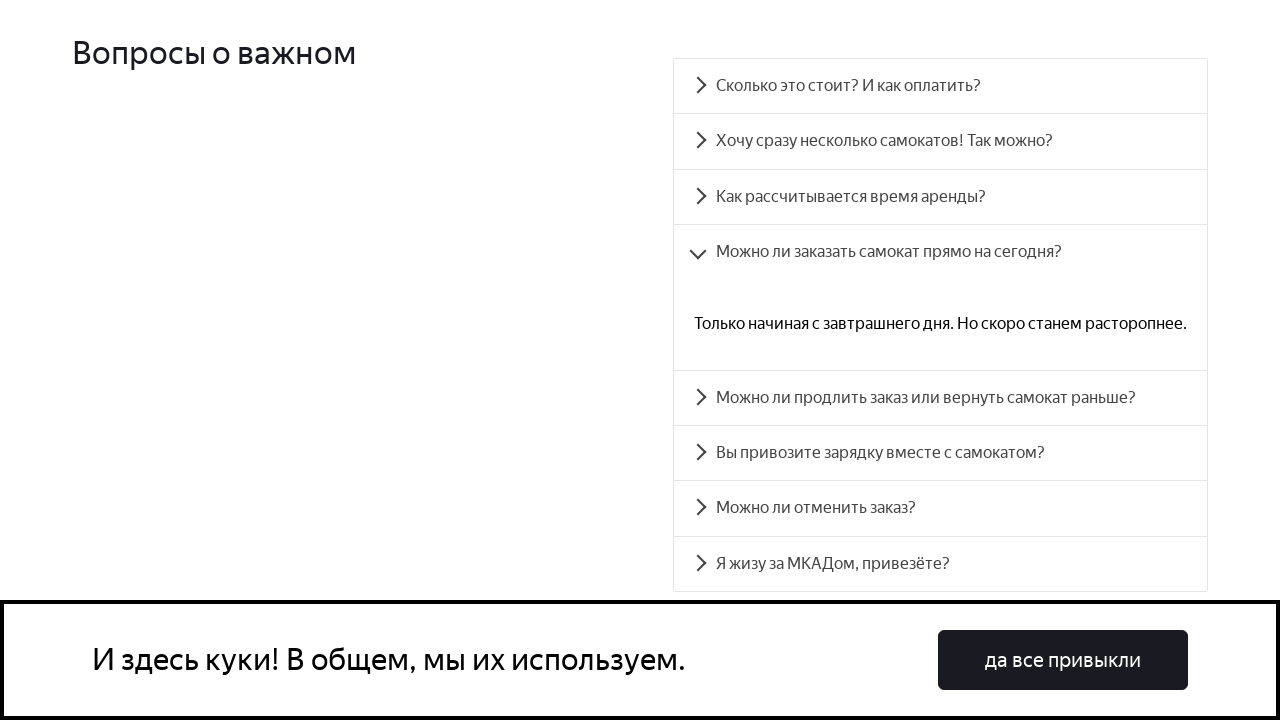

Clicked on question 5 header at (940, 398) on .accordion__heading >> nth=4
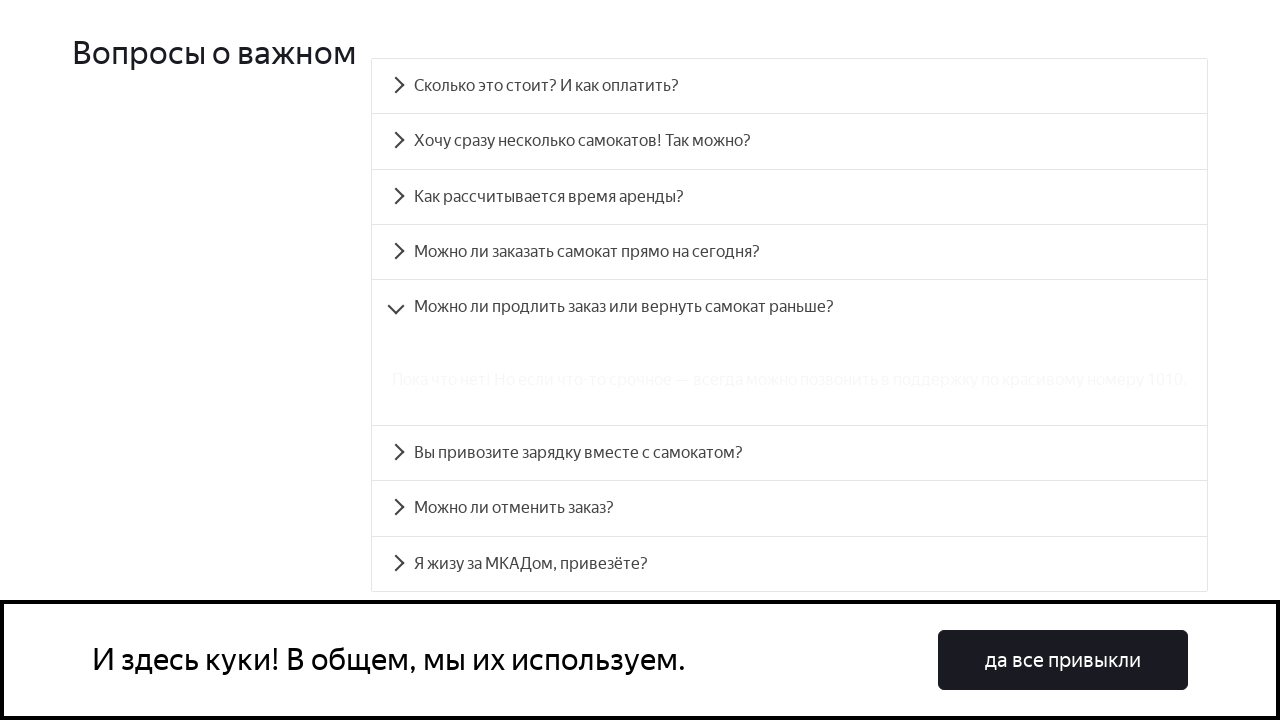

Answer panel for question 5 became visible
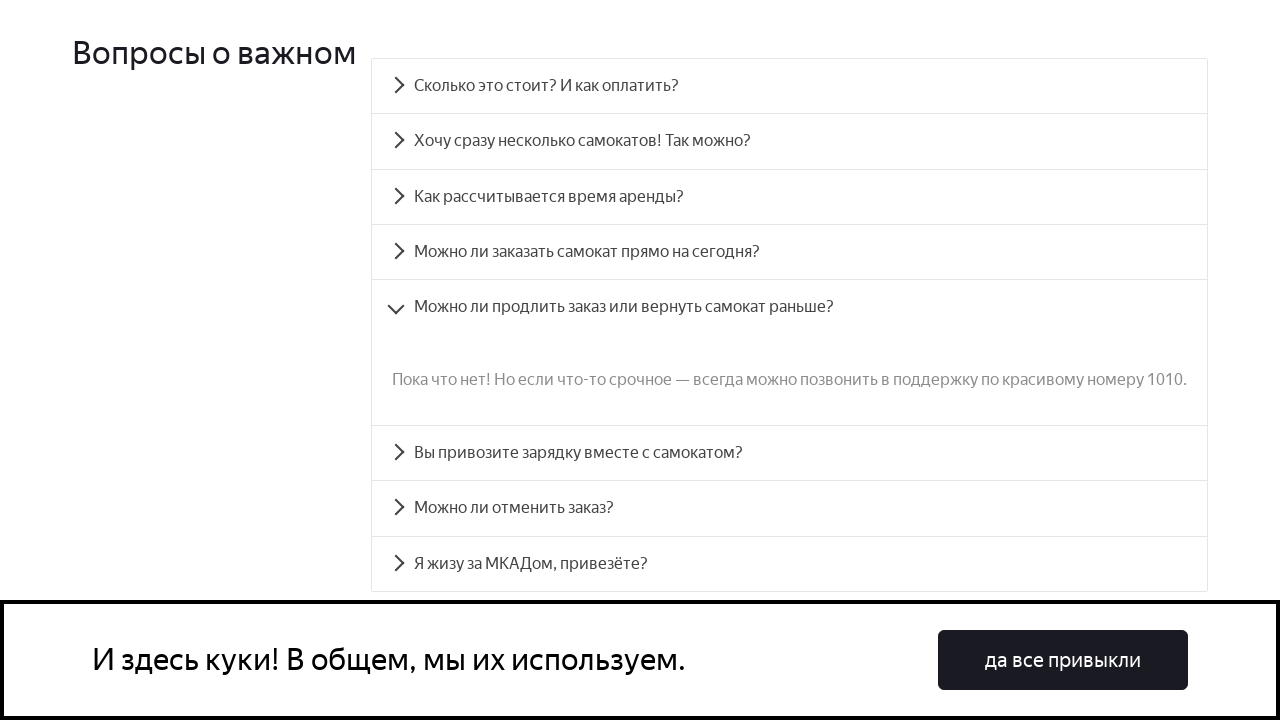

Verified answer text for question 5 matches expected content
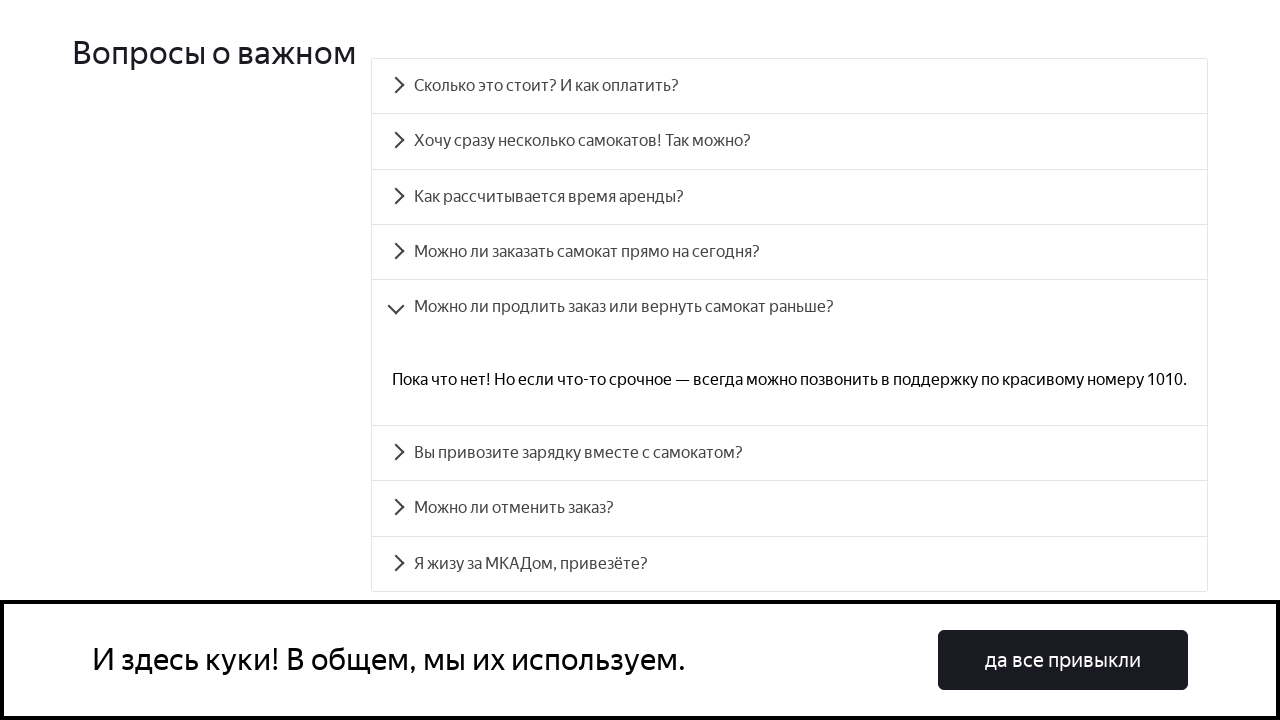

Scrolled to question 6
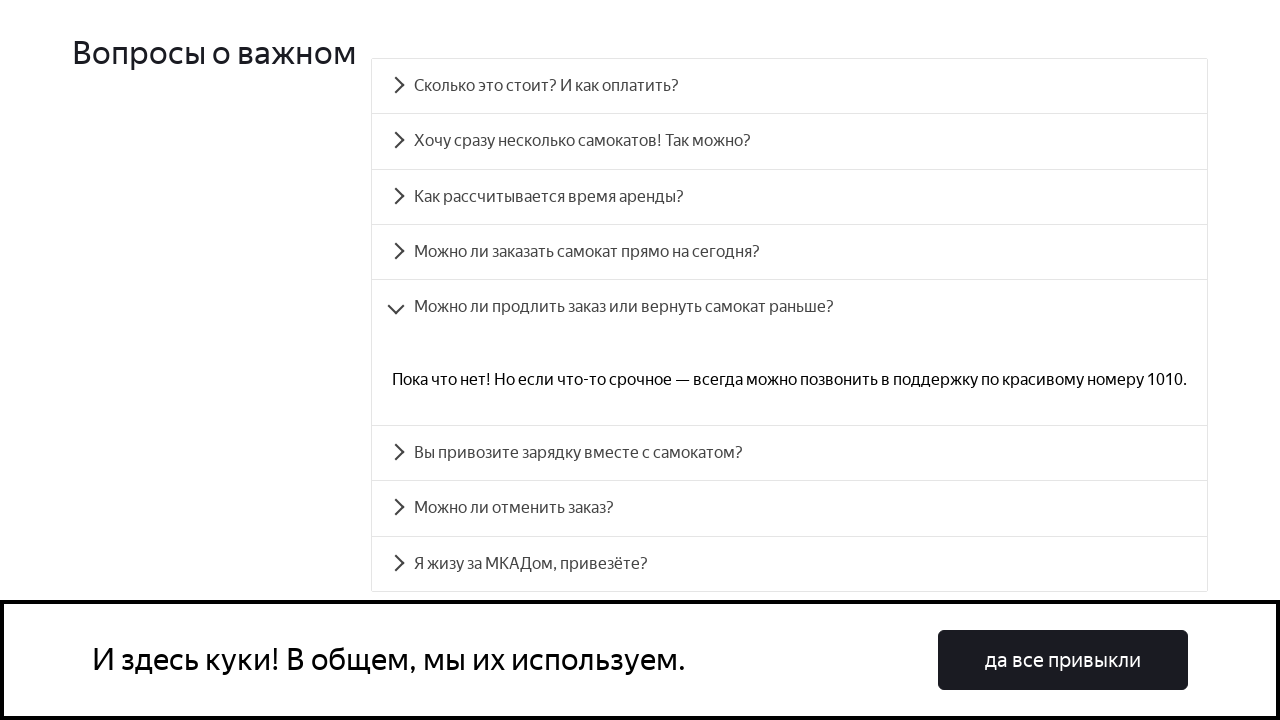

Question 6 header is visible
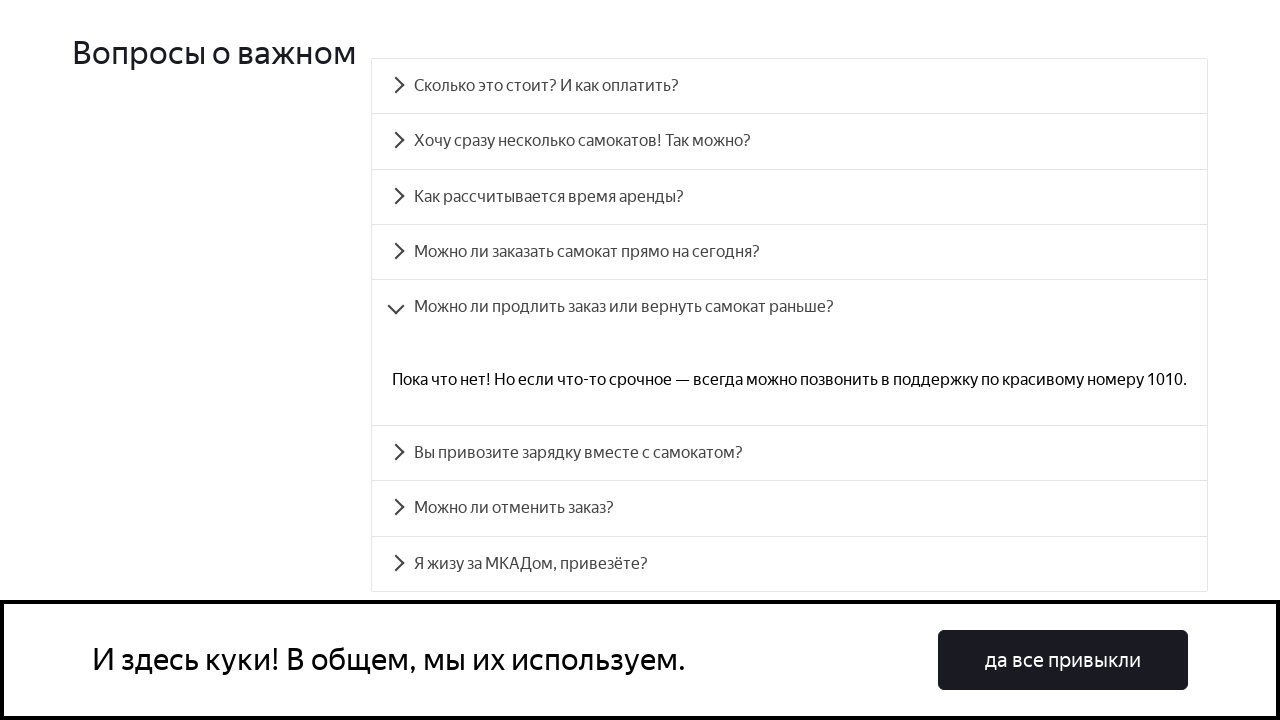

Clicked on question 6 header at (790, 453) on .accordion__heading >> nth=5
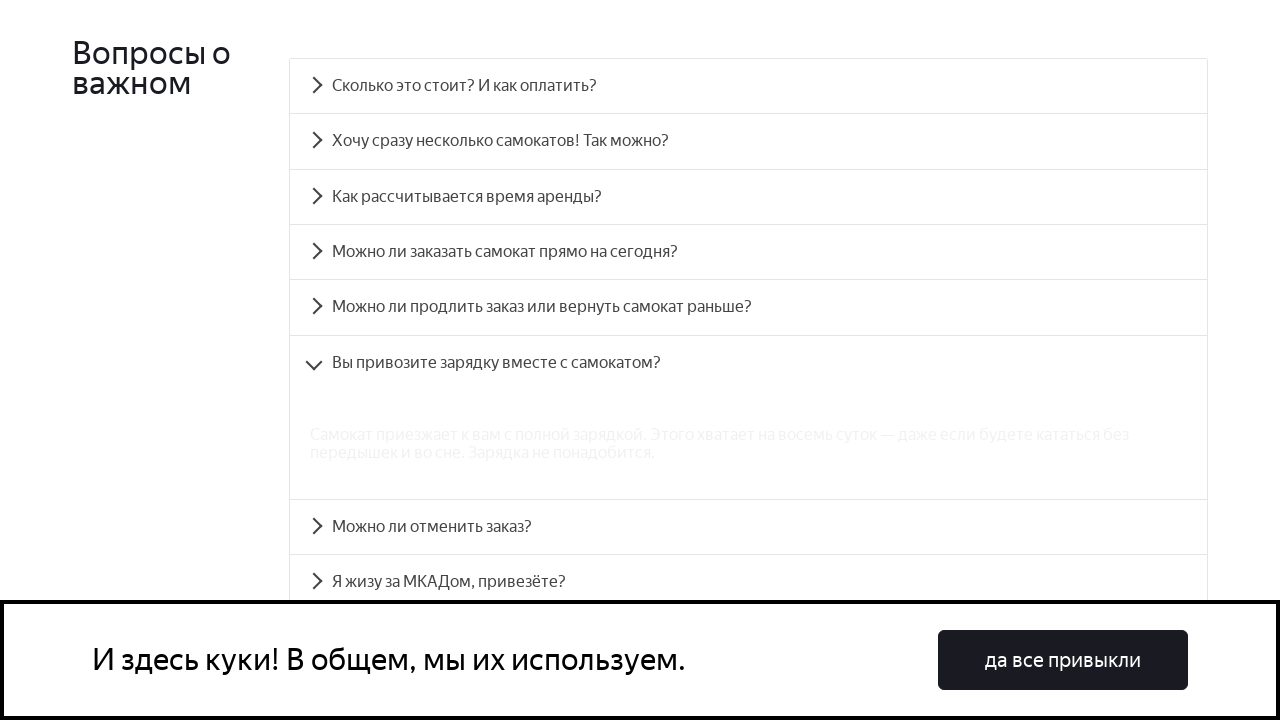

Answer panel for question 6 became visible
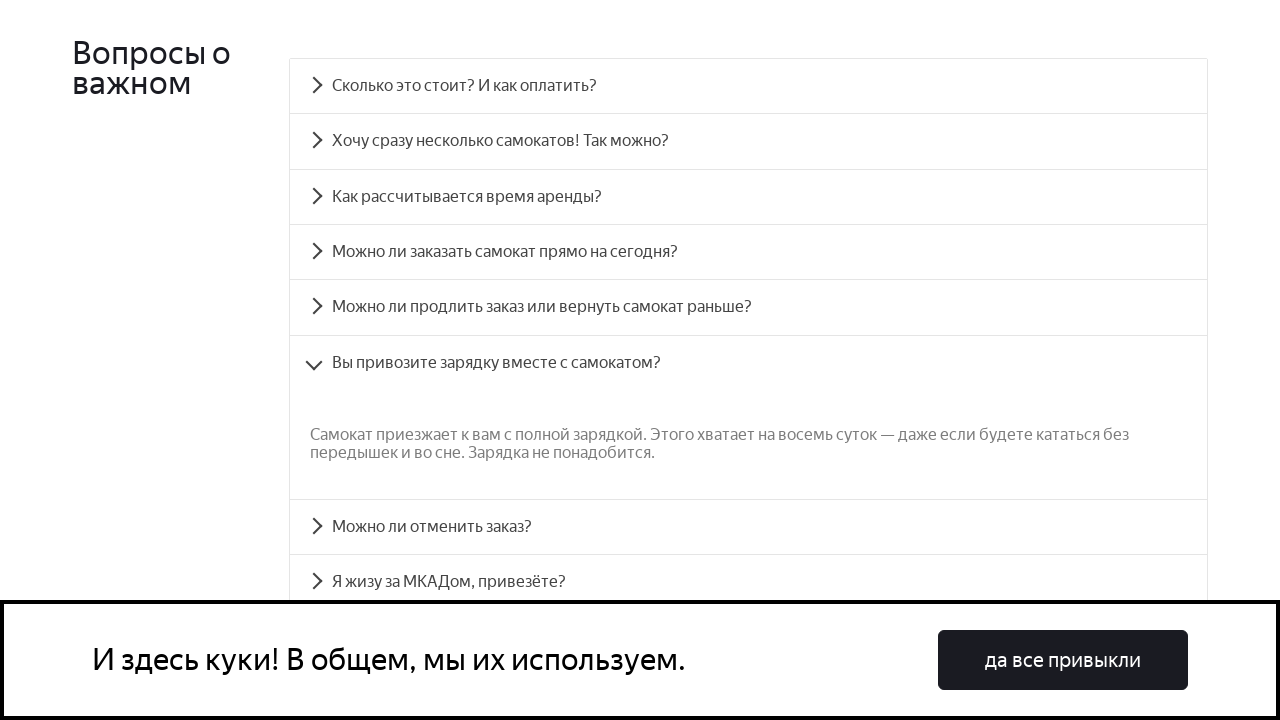

Verified answer text for question 6 matches expected content
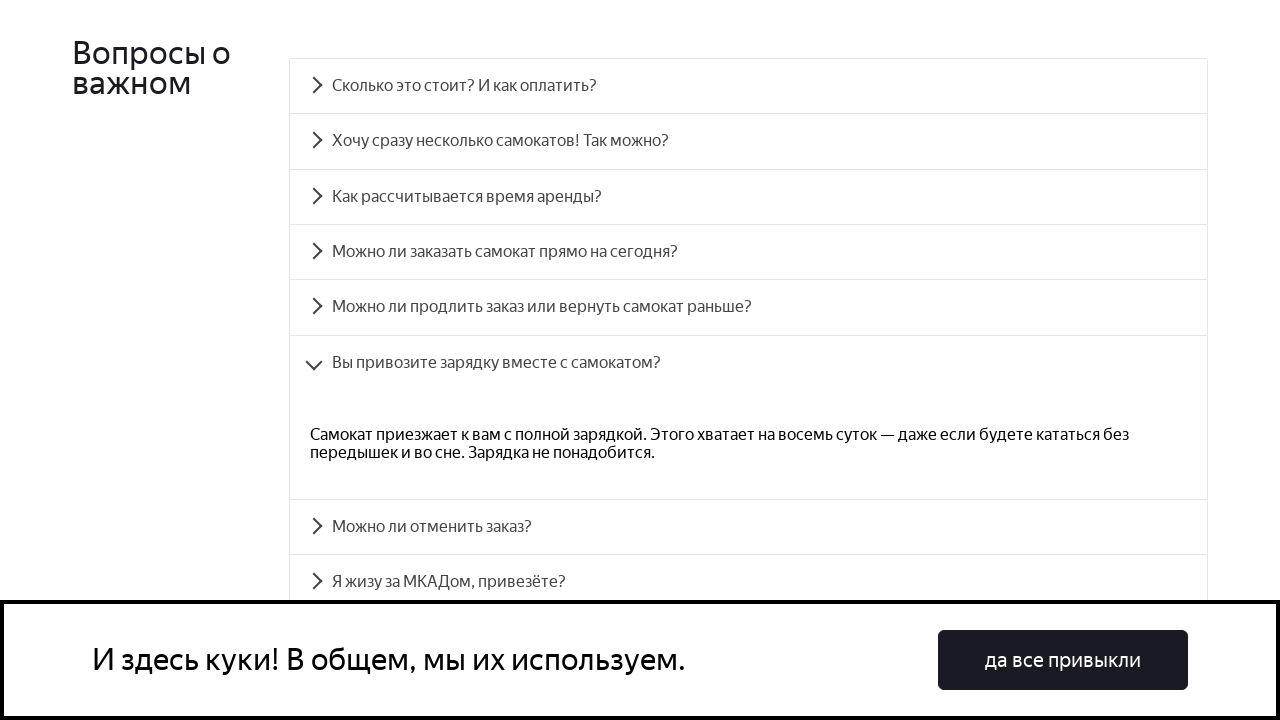

Scrolled to question 7
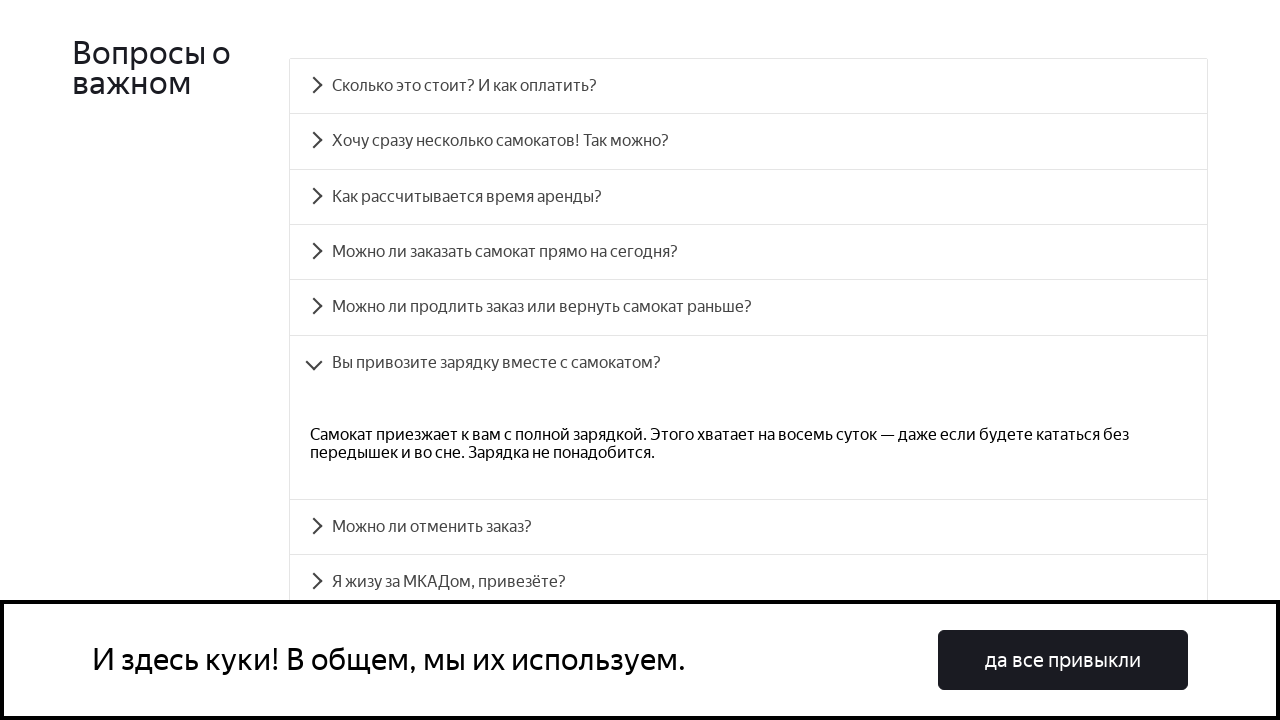

Question 7 header is visible
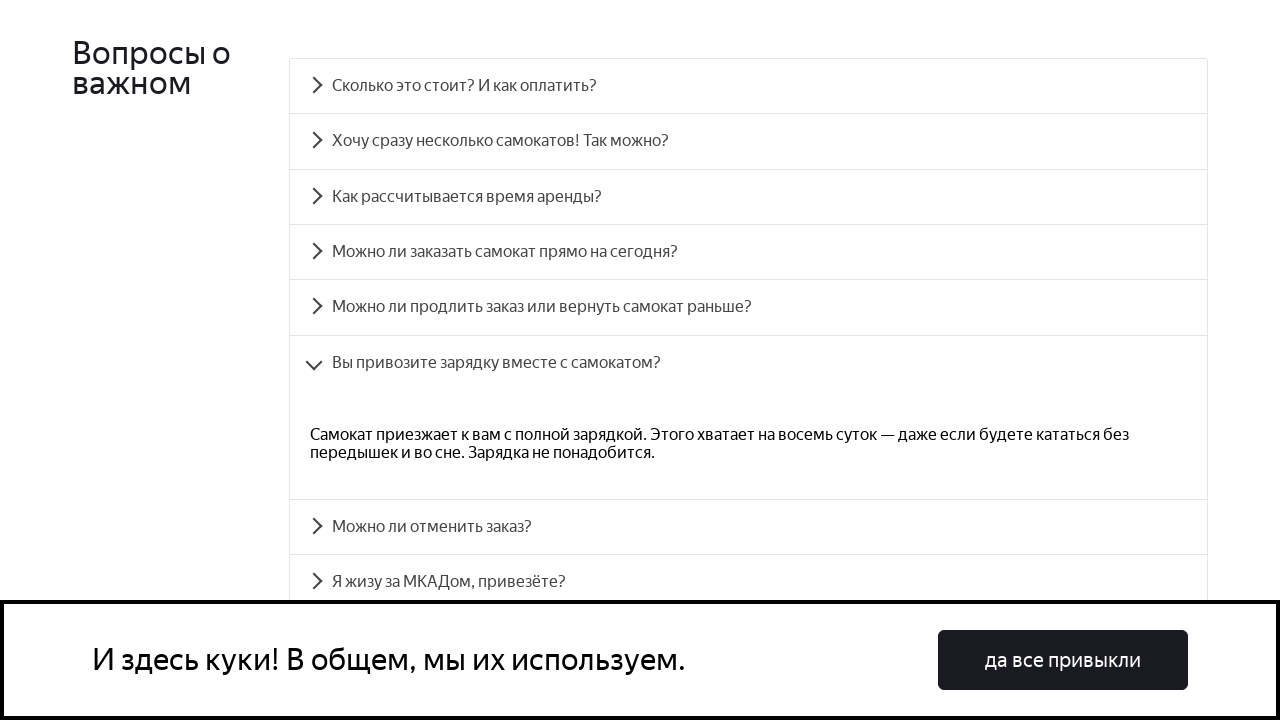

Clicked on question 7 header at (748, 527) on .accordion__heading >> nth=6
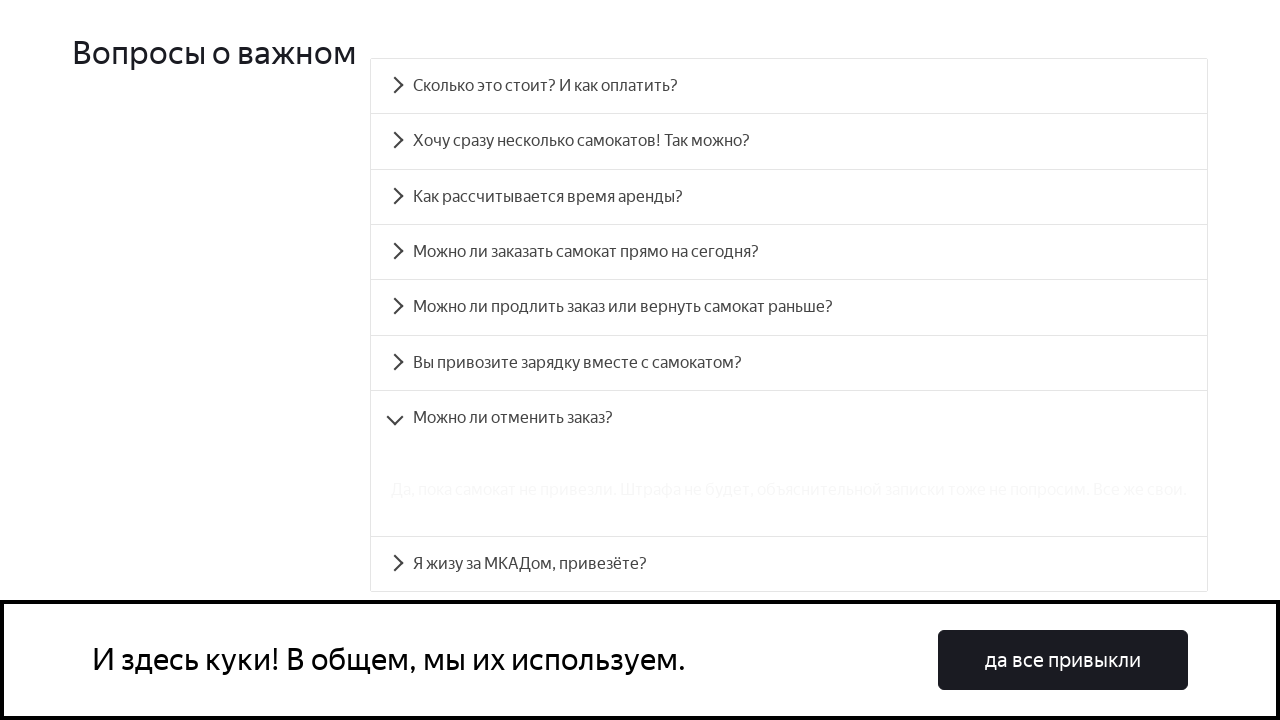

Answer panel for question 7 became visible
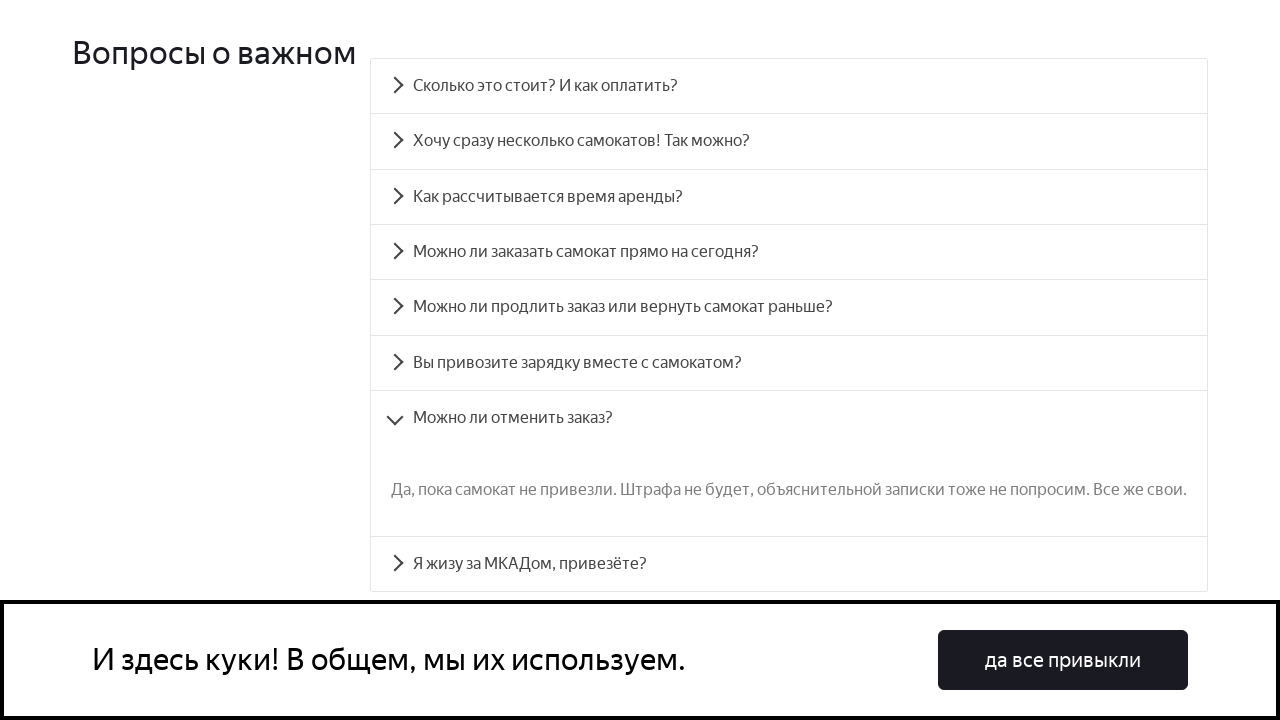

Verified answer text for question 7 matches expected content
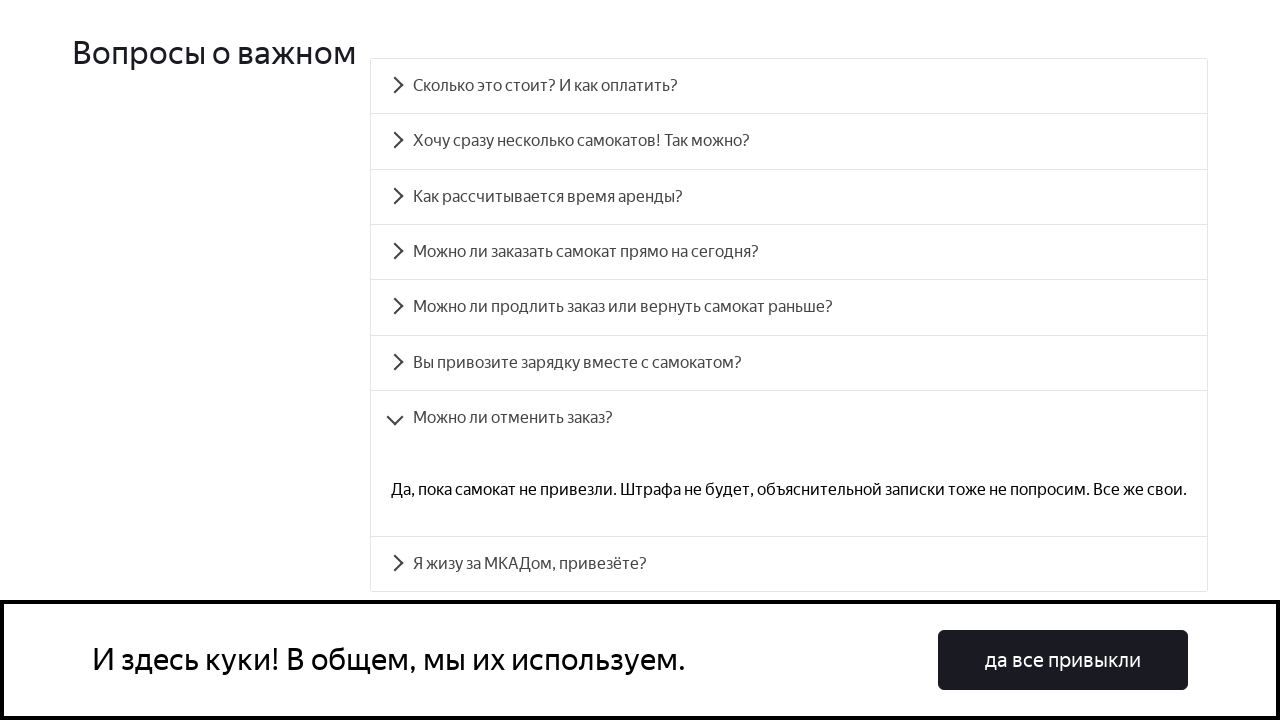

Scrolled to question 8
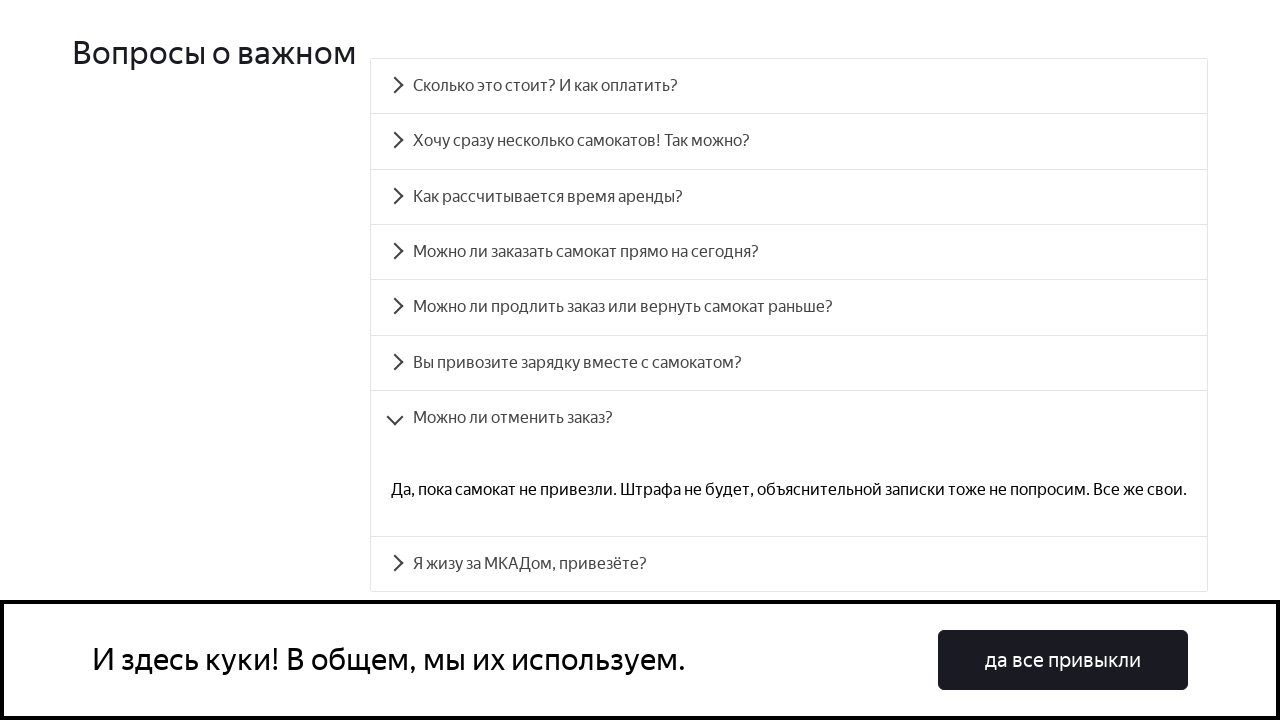

Question 8 header is visible
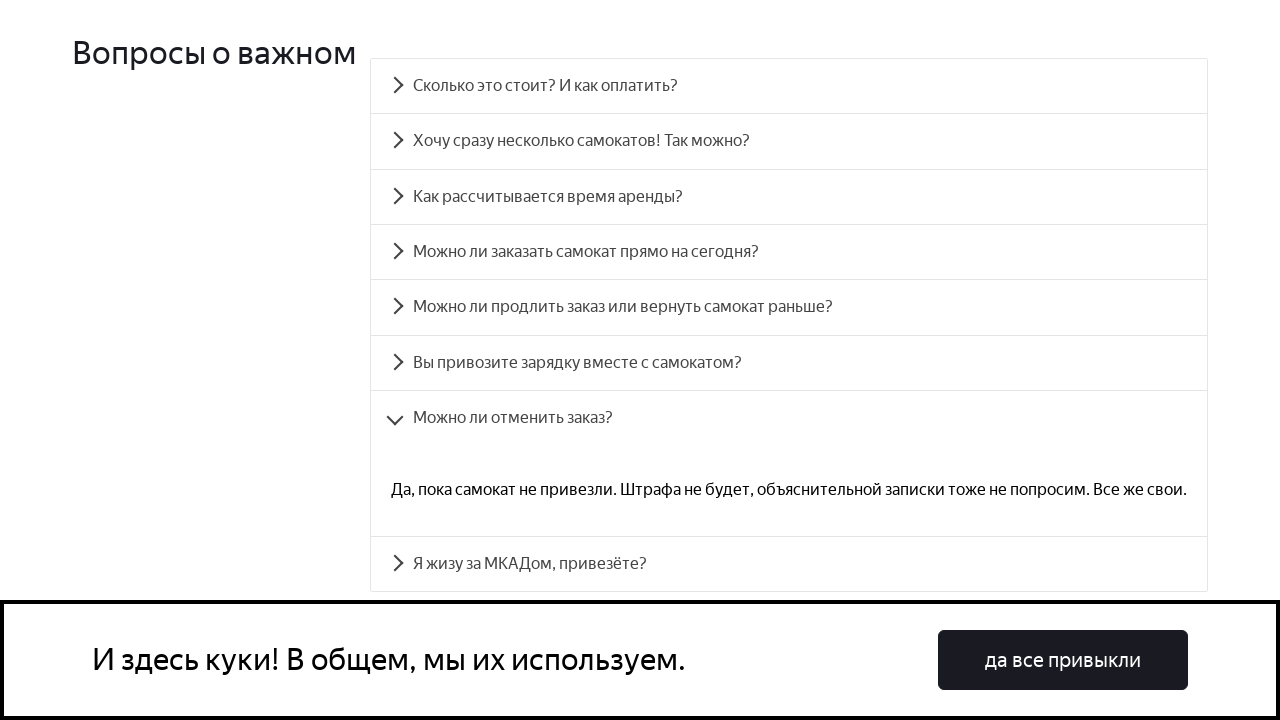

Clicked on question 8 header at (789, 564) on .accordion__heading >> nth=7
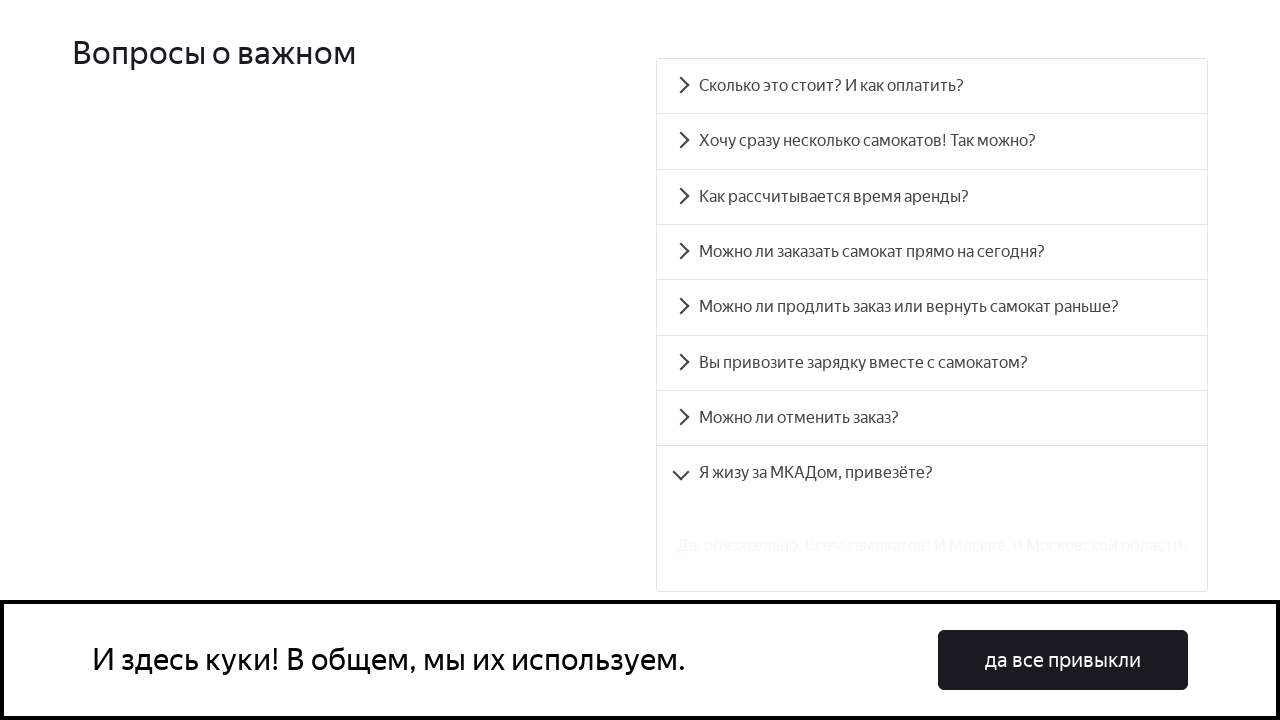

Answer panel for question 8 became visible
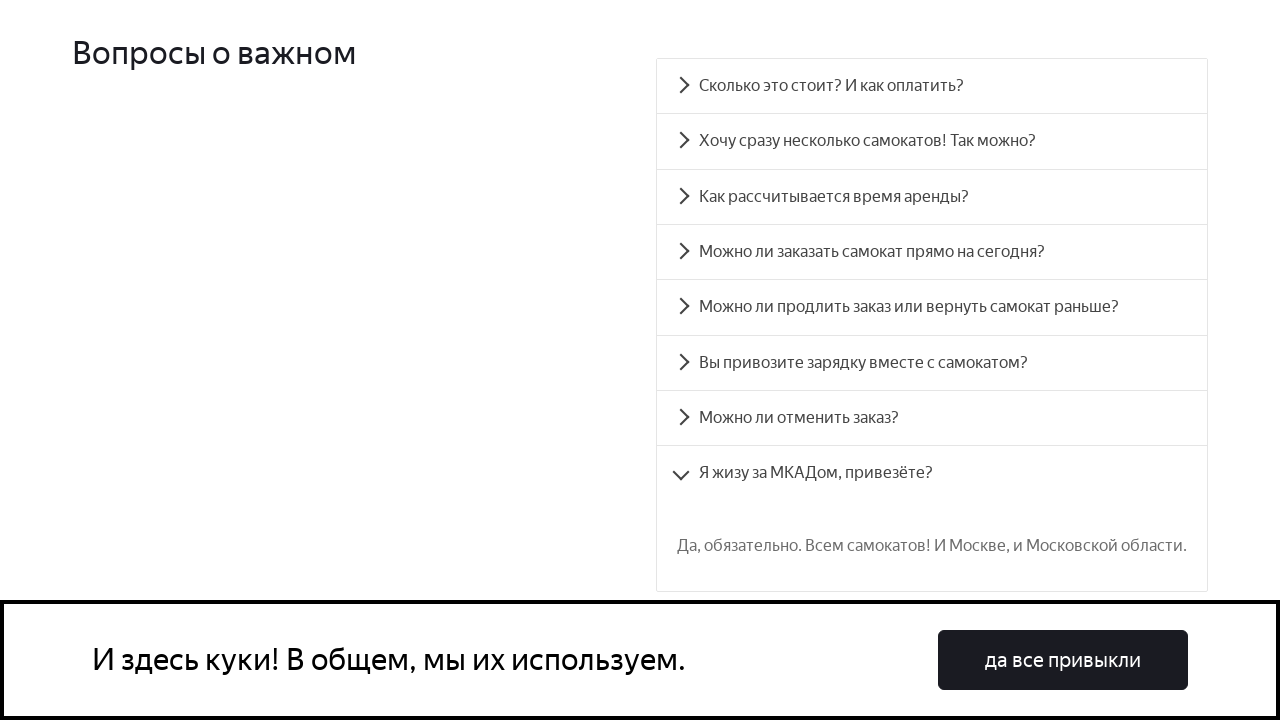

Verified answer text for question 8 matches expected content
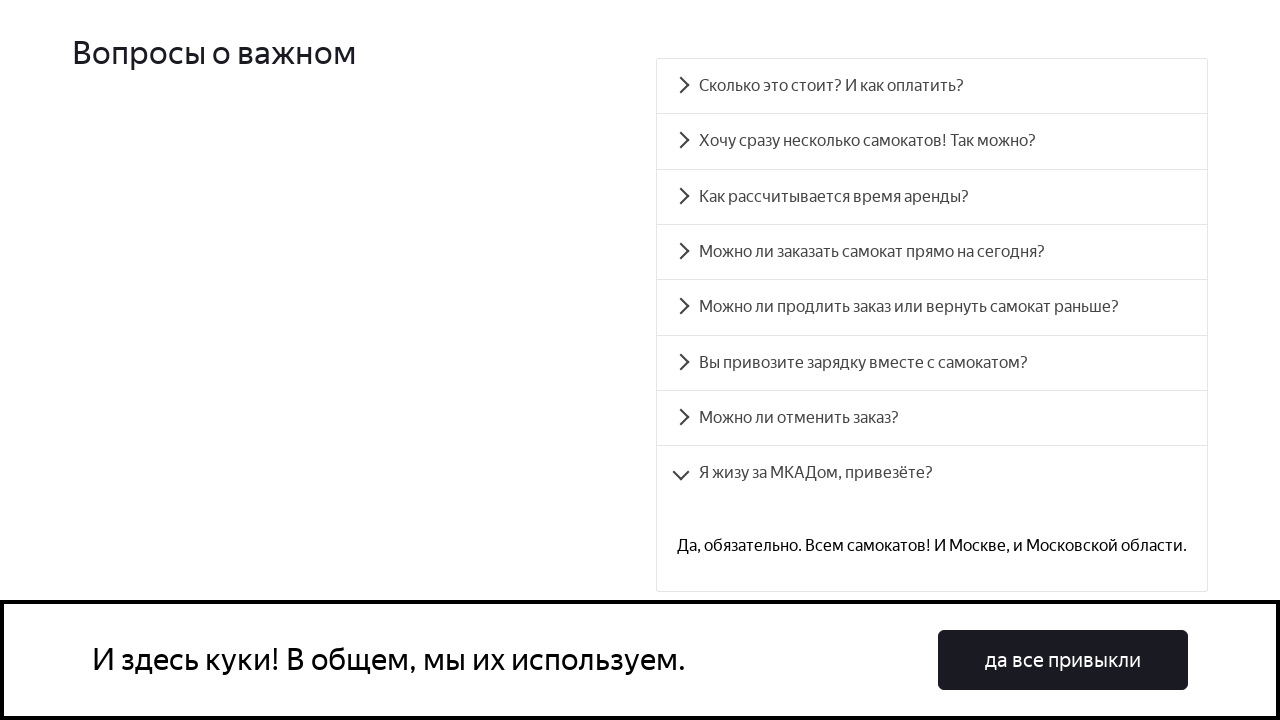

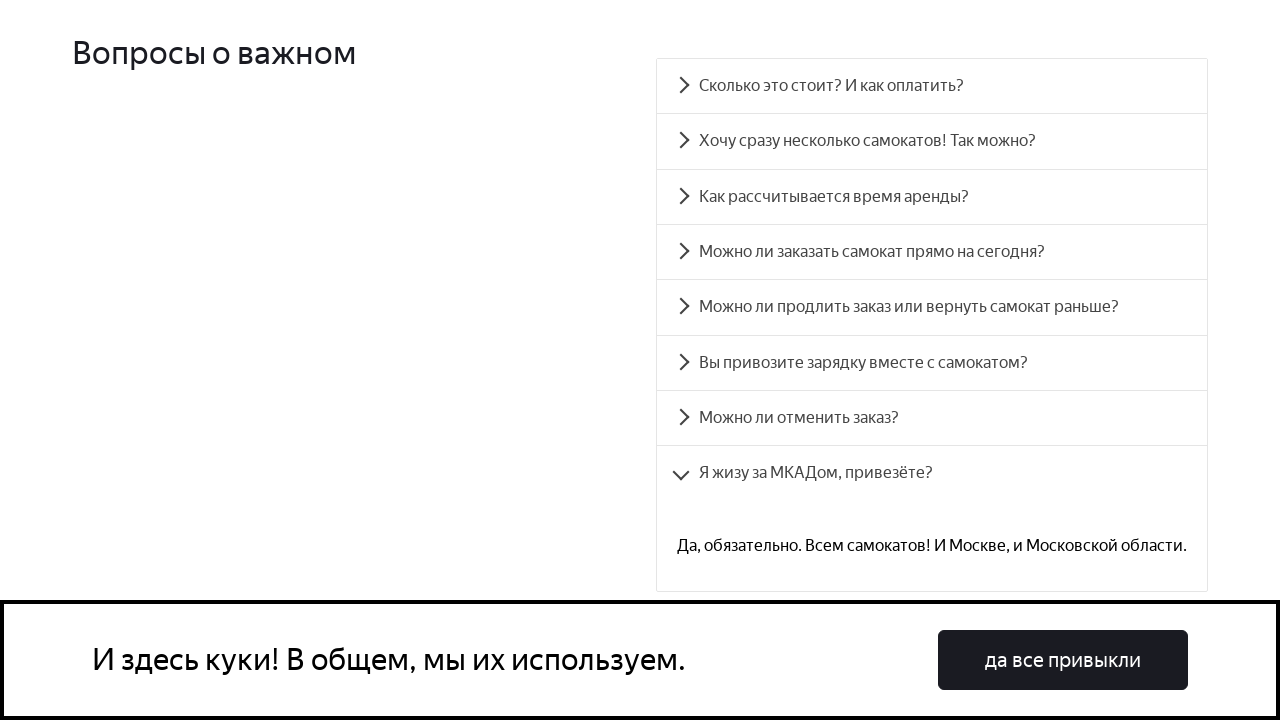